Tests the navigation menu functionality on bimface.com by clicking on "功能介绍" (Feature Introduction), then iterating through expandable menu items to expand/collapse them and click on submenu items.

Starting URL: https://bimface.com/

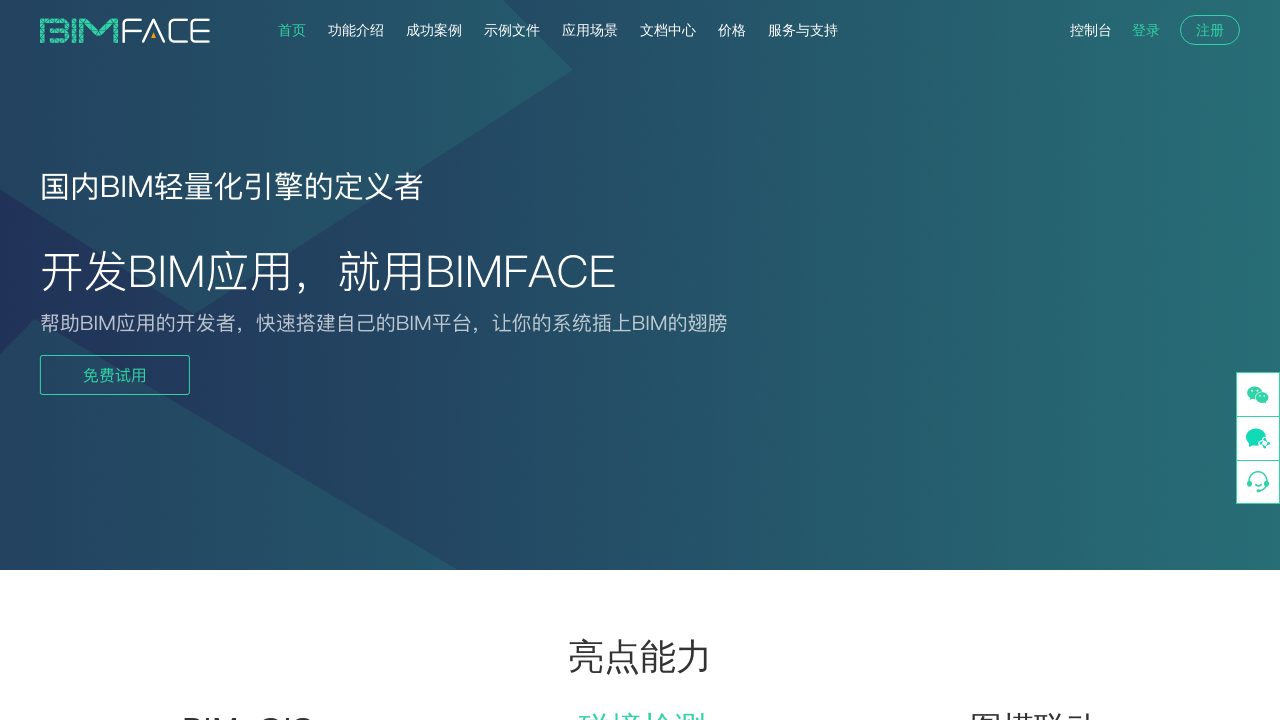

Clicked on '功能介绍' (Feature Introduction) link at (356, 30) on text=功能介绍
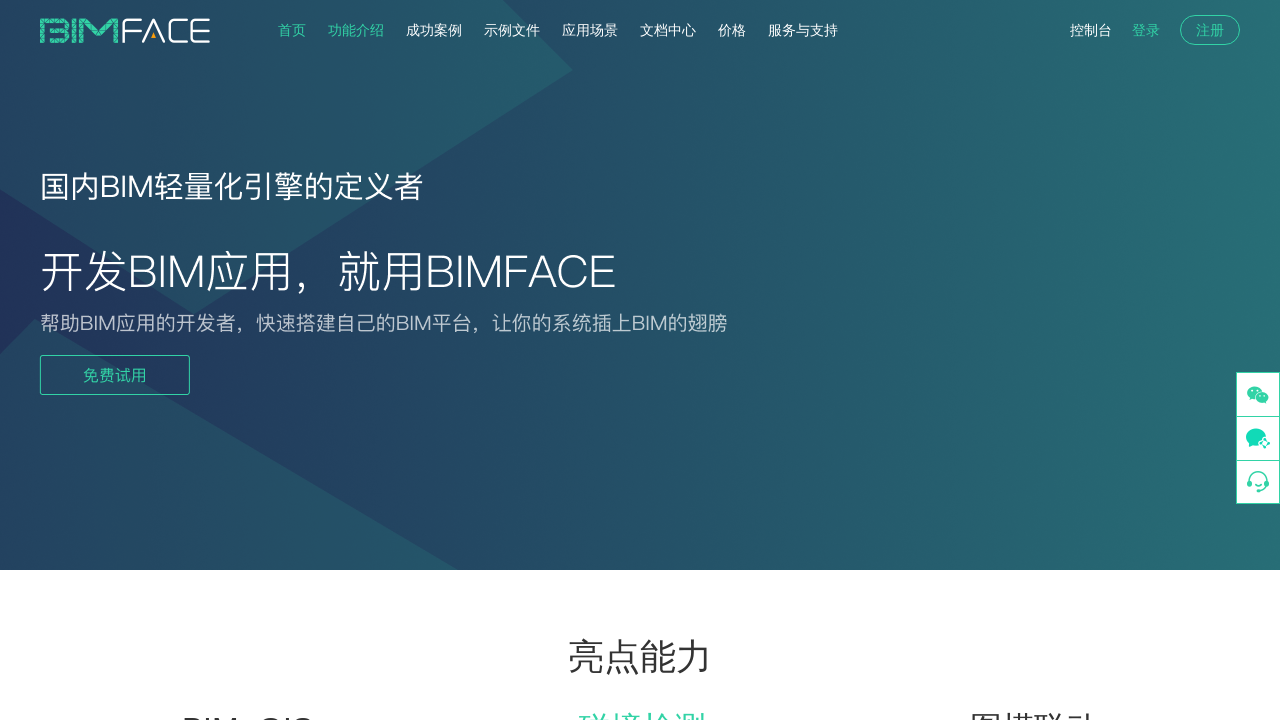

Waited for page to load (3 seconds)
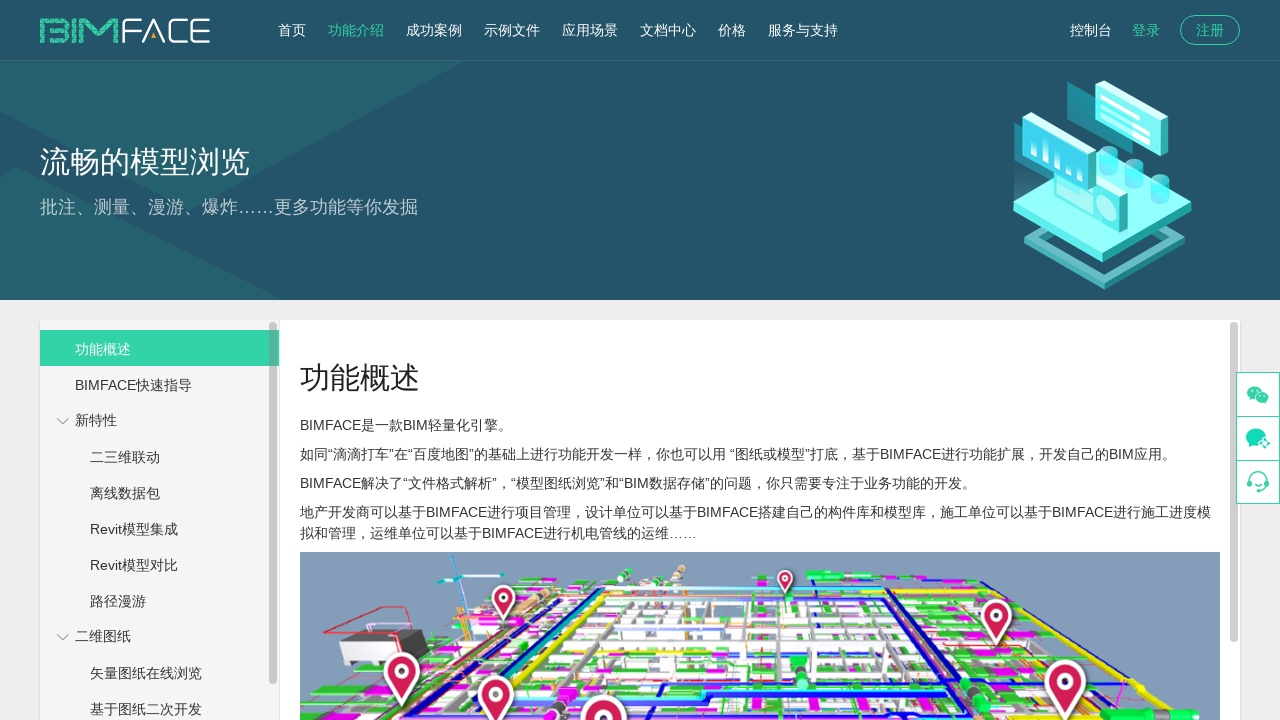

Retrieved all expandable menu arrow buttons
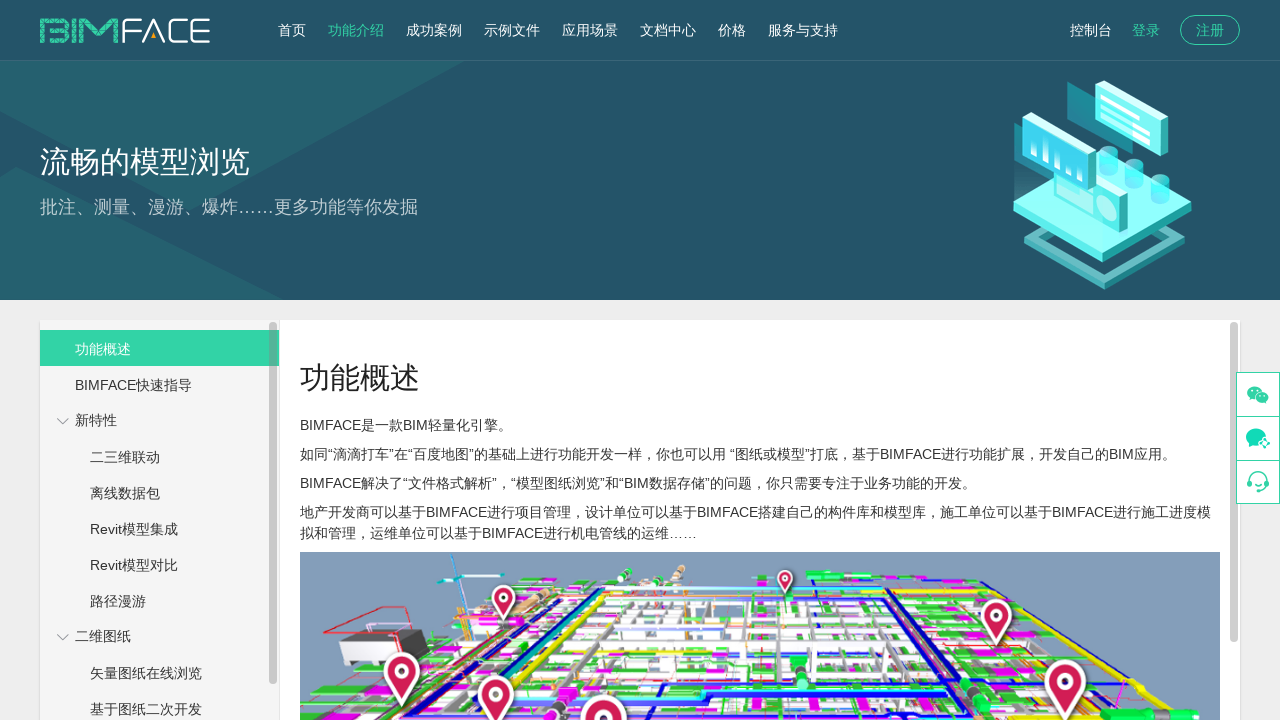

Found 4 expandable menu items
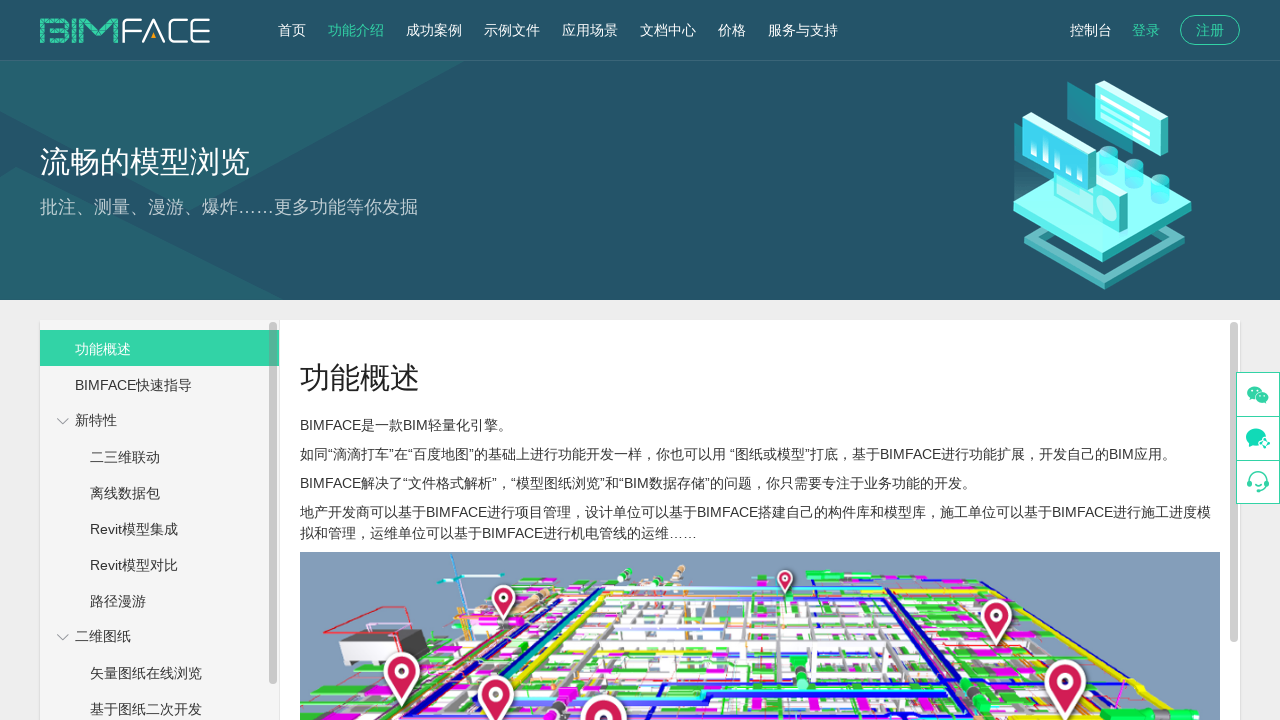

Retrieved all inline menu containers
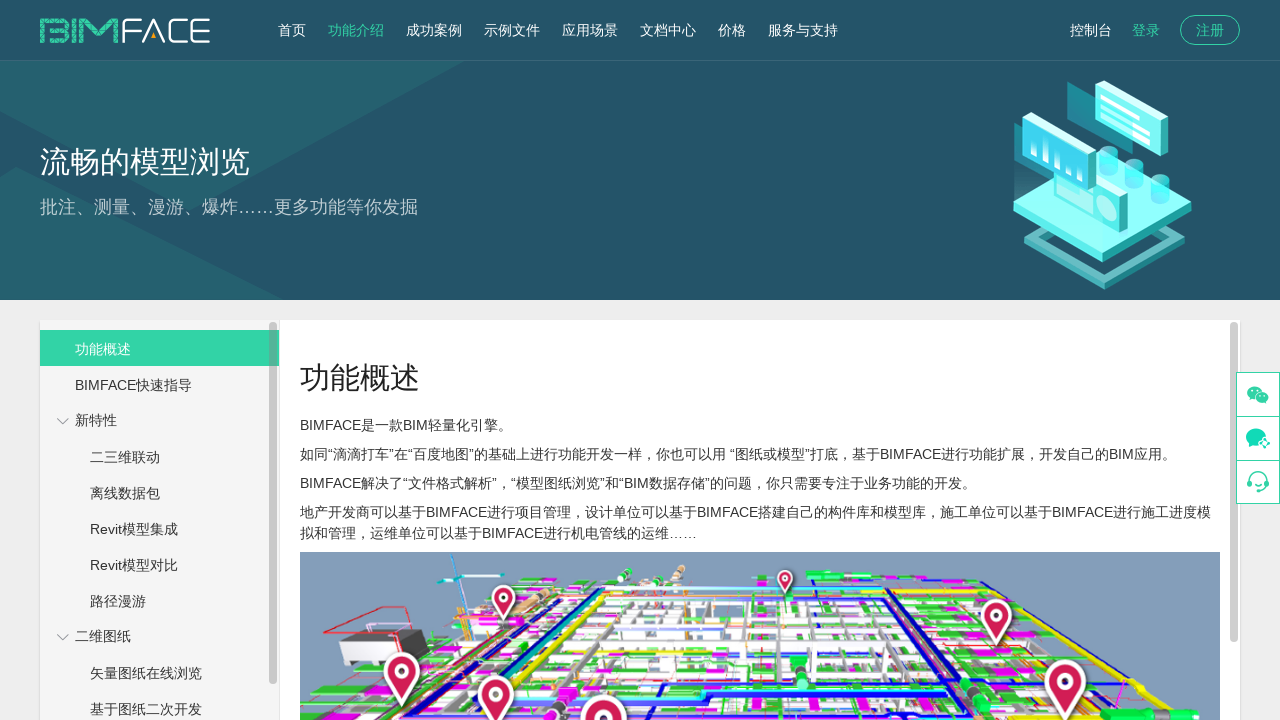

Clicked expand arrow for menu section 1 to expand at (63, 421) on i.el-submenu__icon-arrow.el-icon-arrow-down >> nth=0
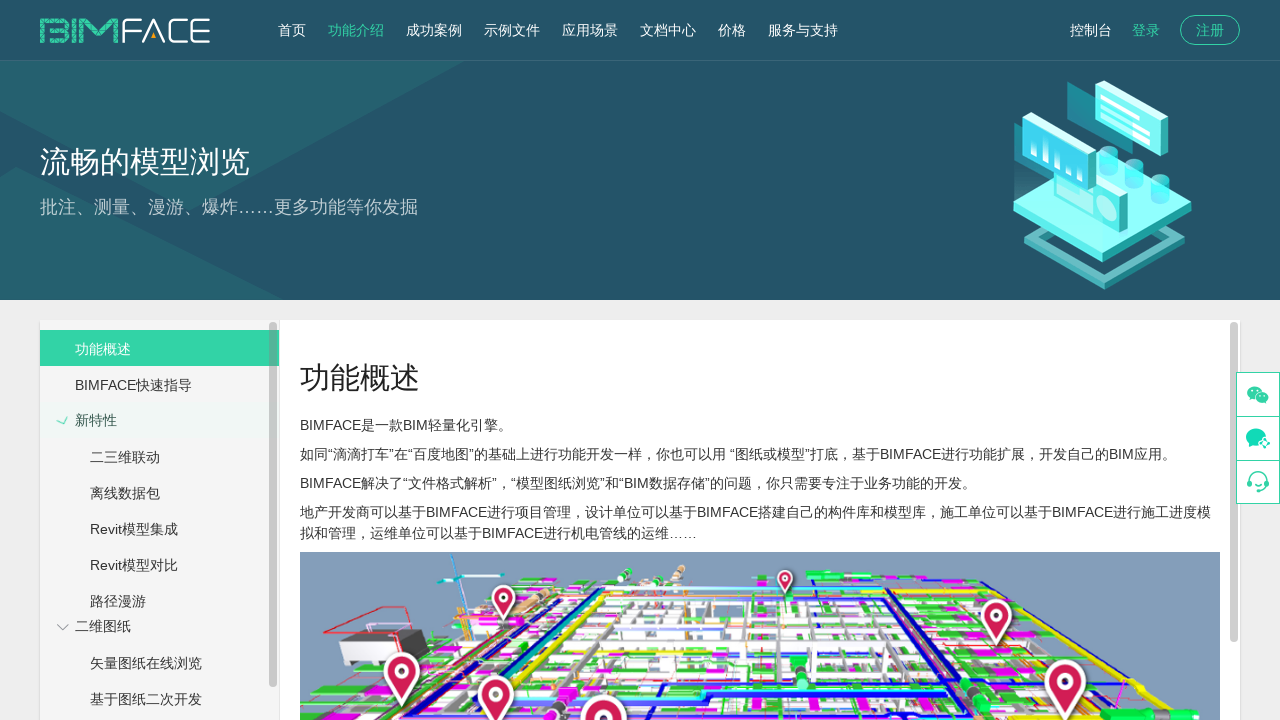

Waited for menu section 1 to expand (2 seconds)
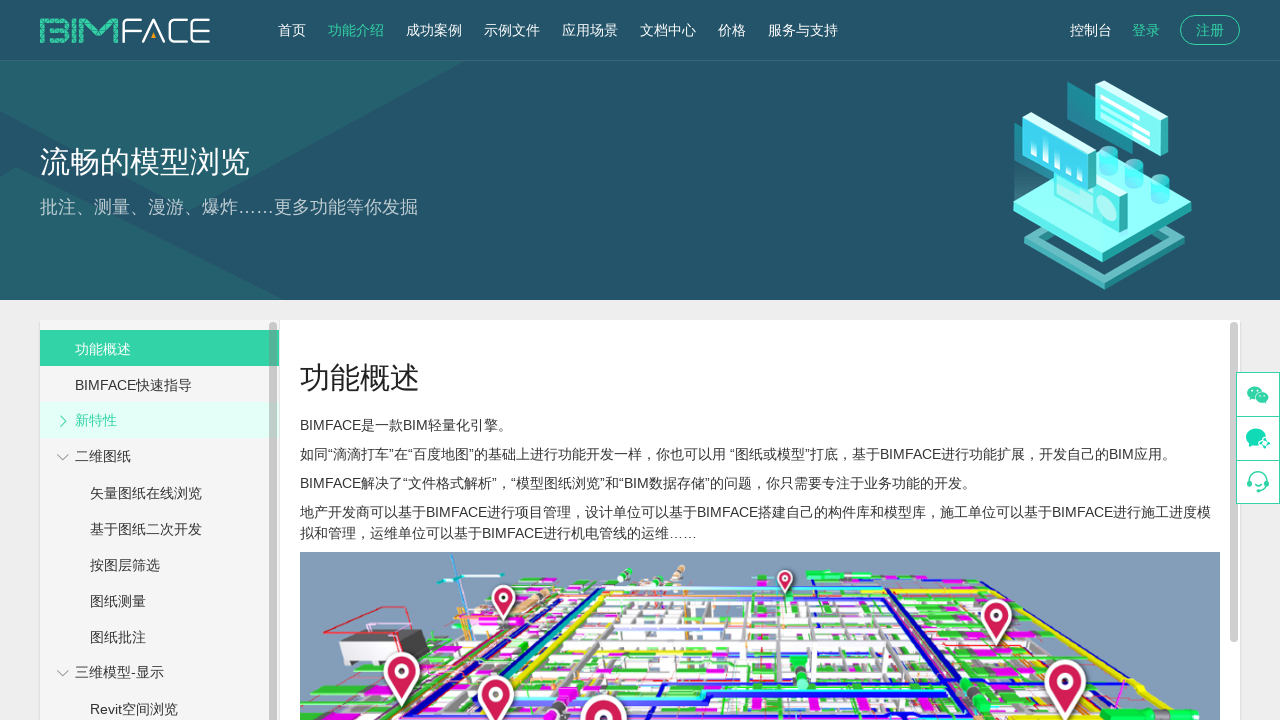

Clicked expand arrow for menu section 1 to collapse (toggle) at (63, 421) on i.el-submenu__icon-arrow.el-icon-arrow-down >> nth=0
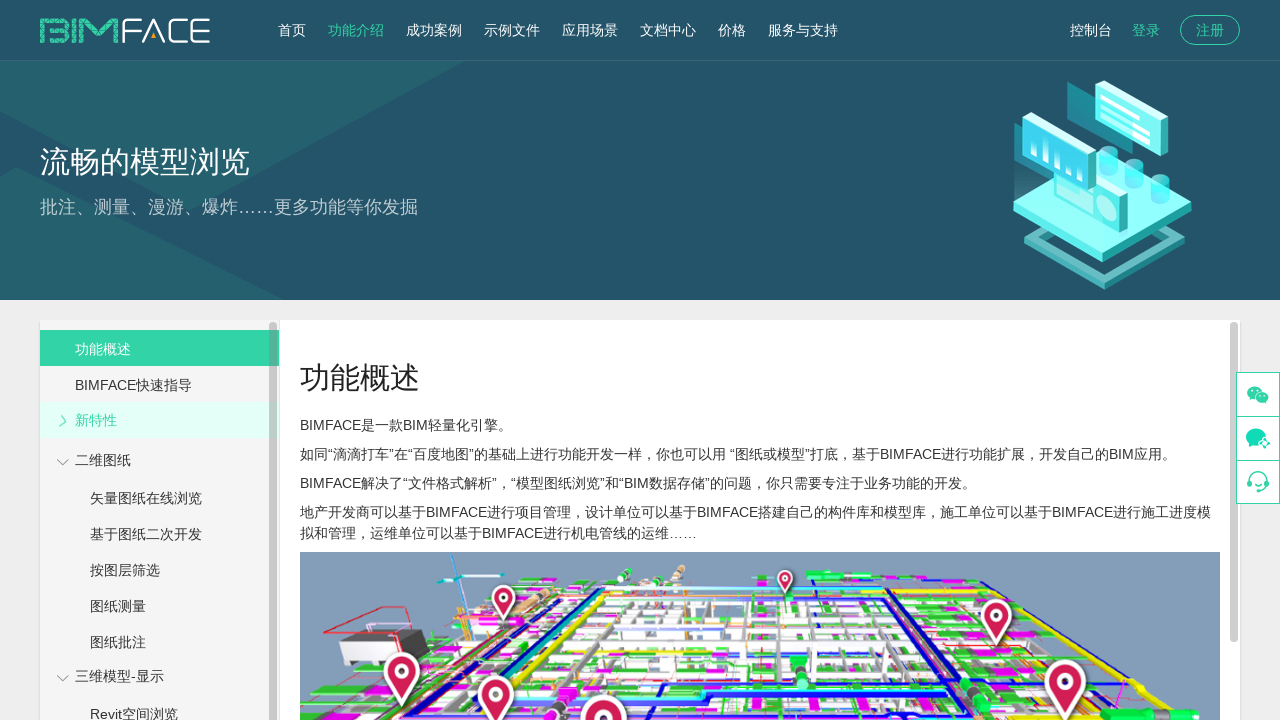

Retrieved 5 submenu items from menu section 1
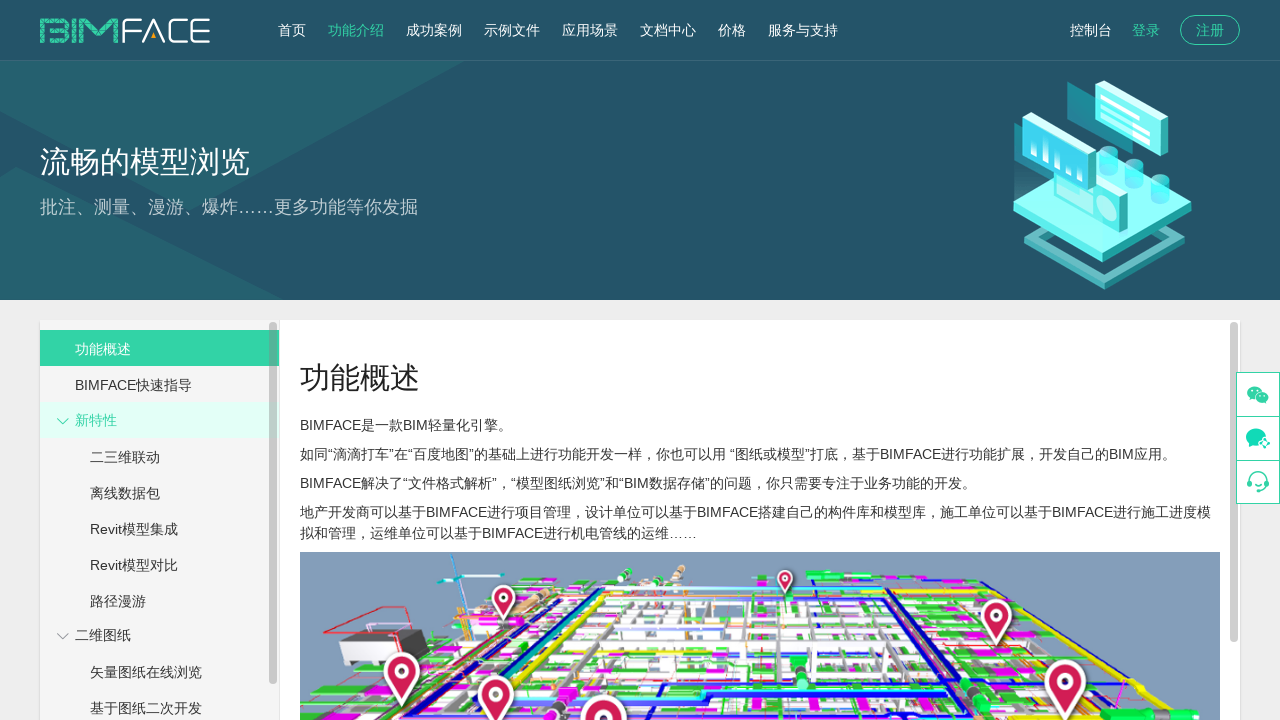

Clicked submenu item 1 in menu section 1 at (154, 456) on ul.el-menu.el-menu--inline >> nth=0 >> li >> nth=0
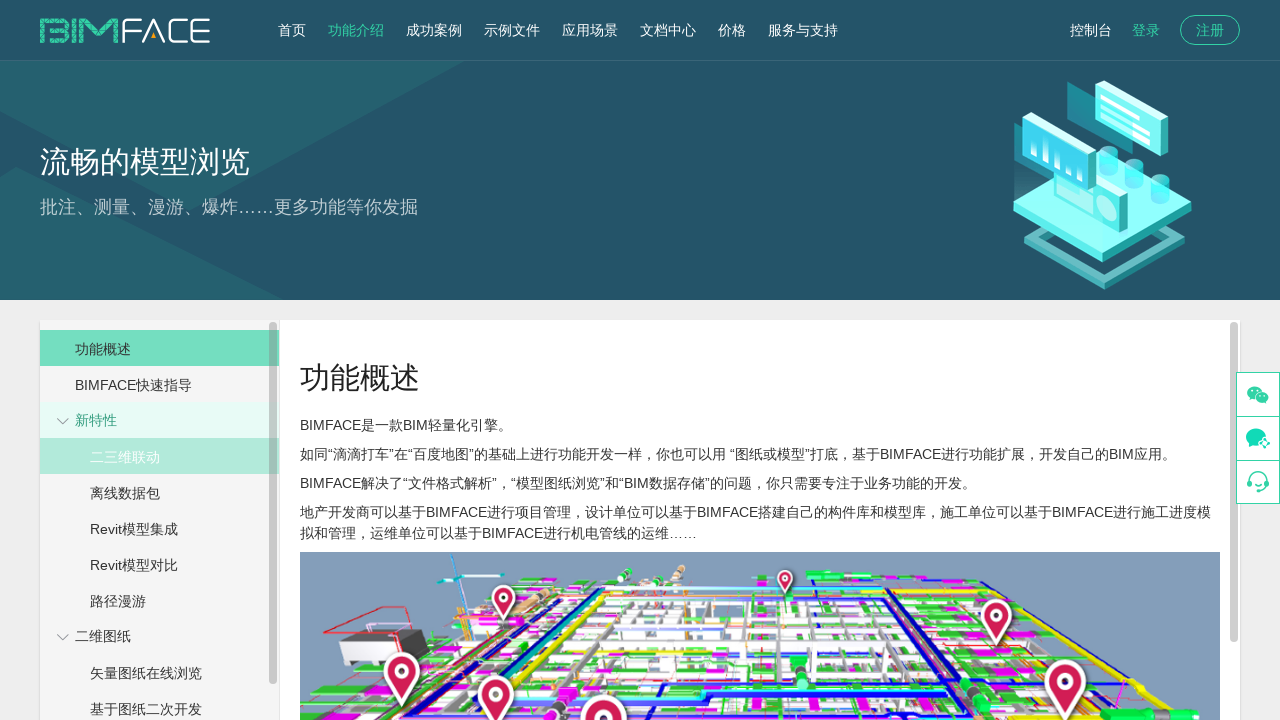

Waited for submenu item 1 action to complete (2 seconds)
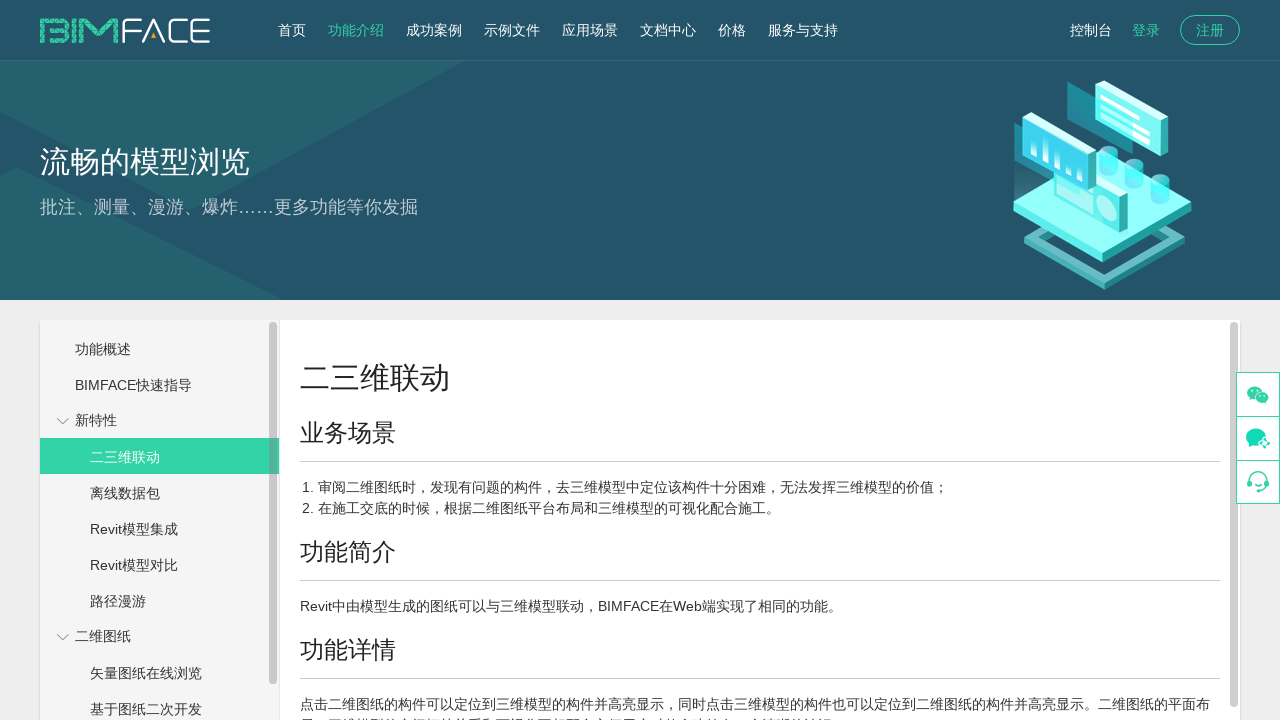

Clicked submenu item 2 in menu section 1 at (154, 492) on ul.el-menu.el-menu--inline >> nth=0 >> li >> nth=1
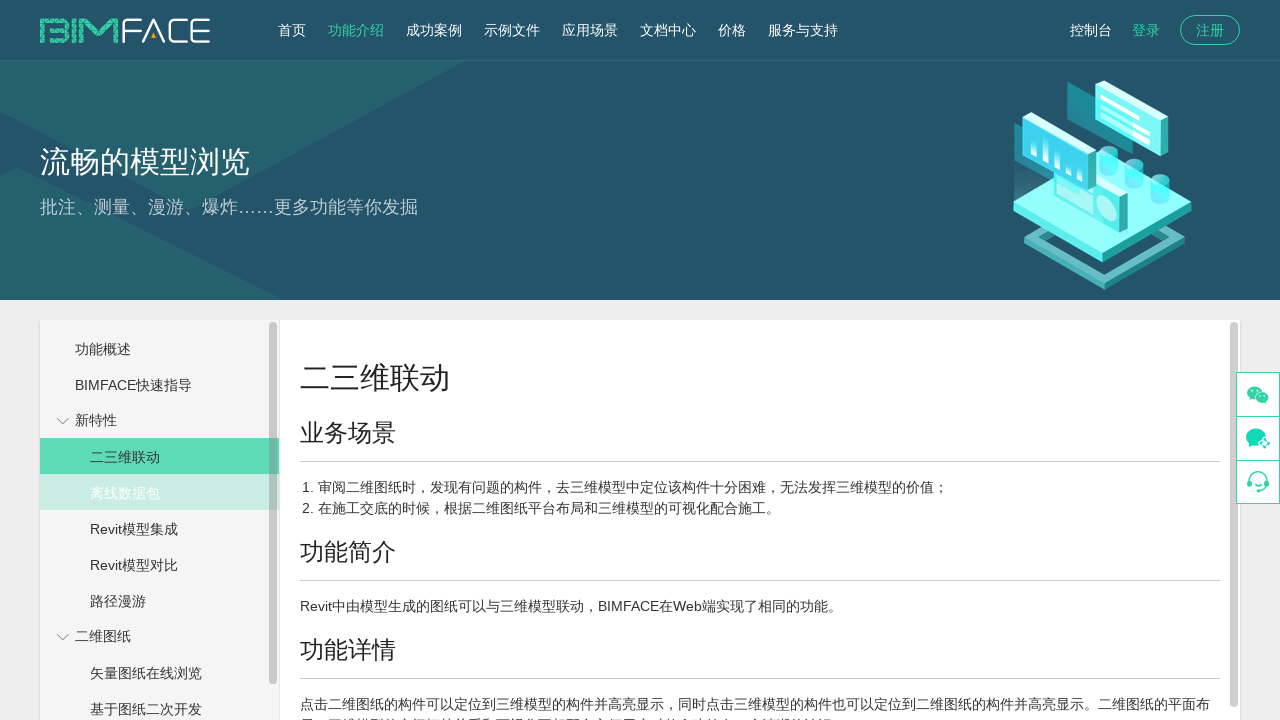

Waited for submenu item 2 action to complete (2 seconds)
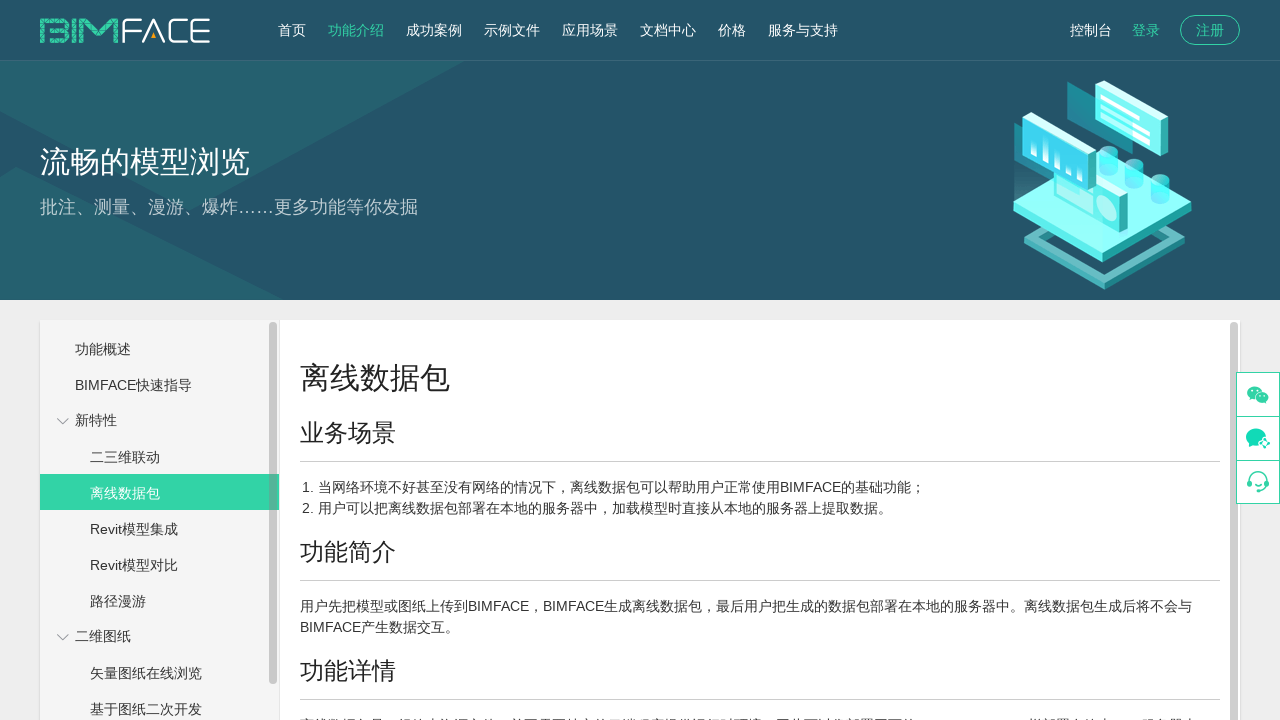

Clicked submenu item 3 in menu section 1 at (154, 528) on ul.el-menu.el-menu--inline >> nth=0 >> li >> nth=2
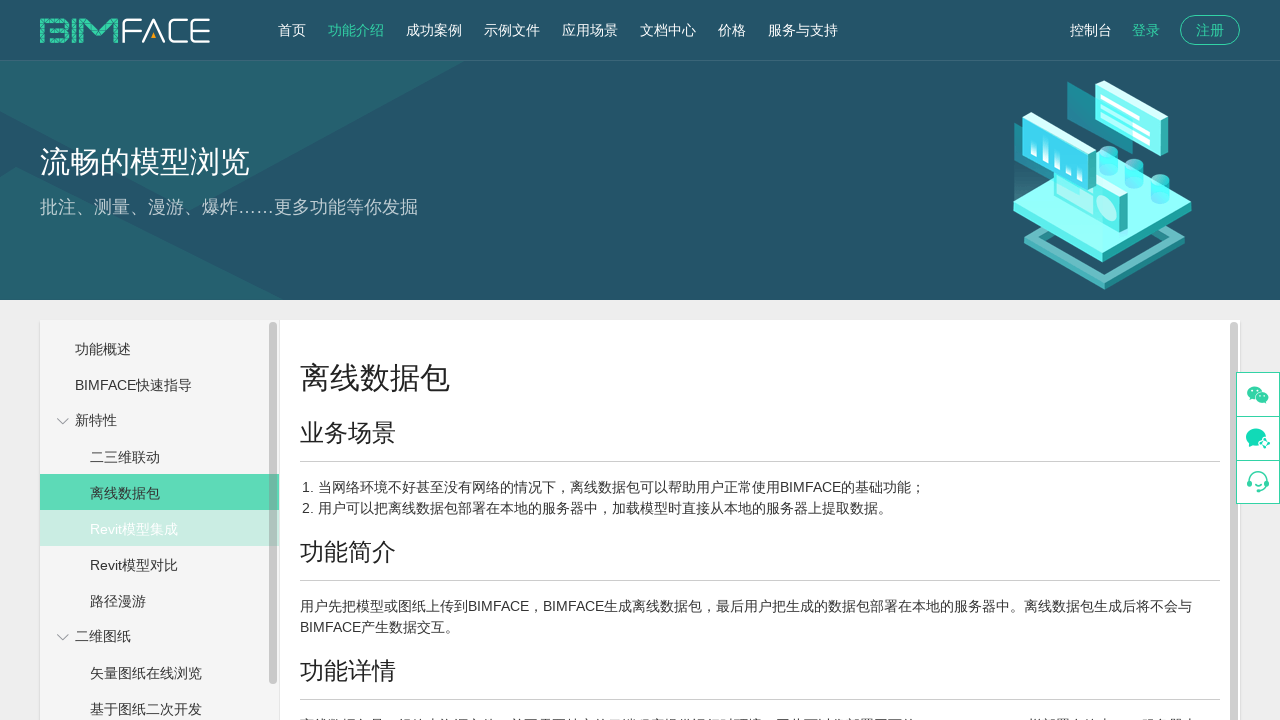

Waited for submenu item 3 action to complete (2 seconds)
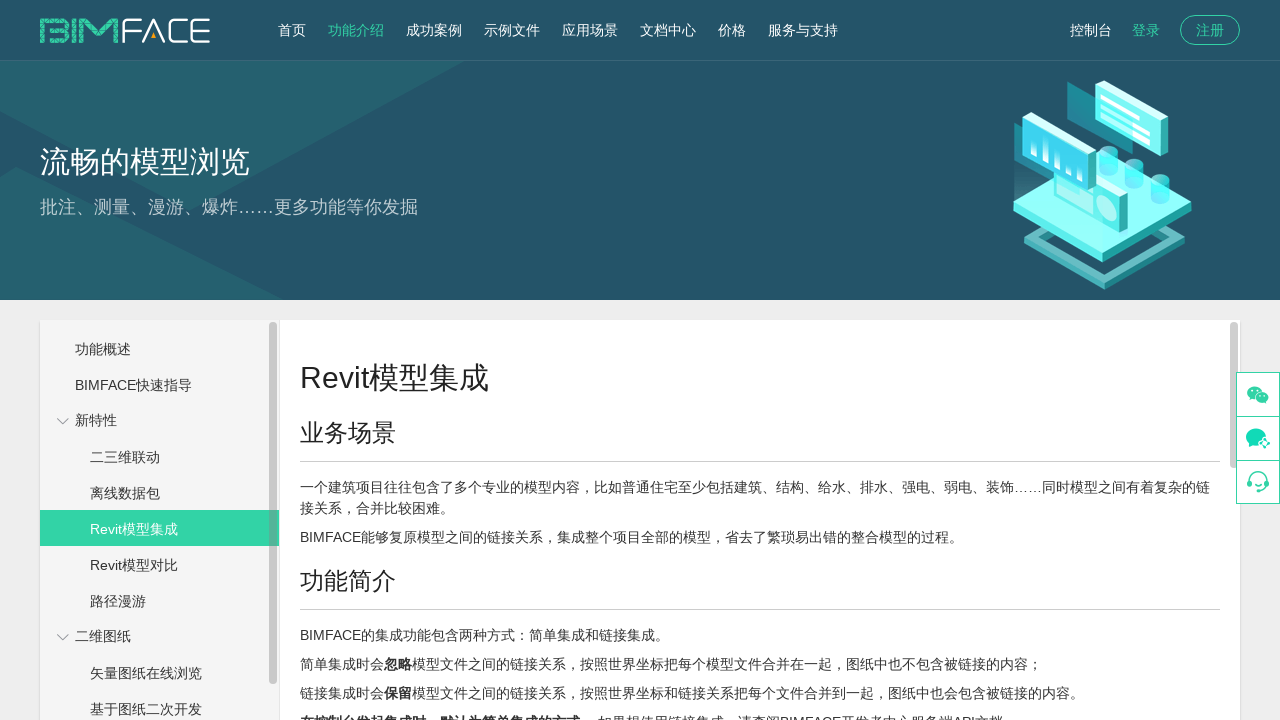

Clicked submenu item 4 in menu section 1 at (154, 564) on ul.el-menu.el-menu--inline >> nth=0 >> li >> nth=3
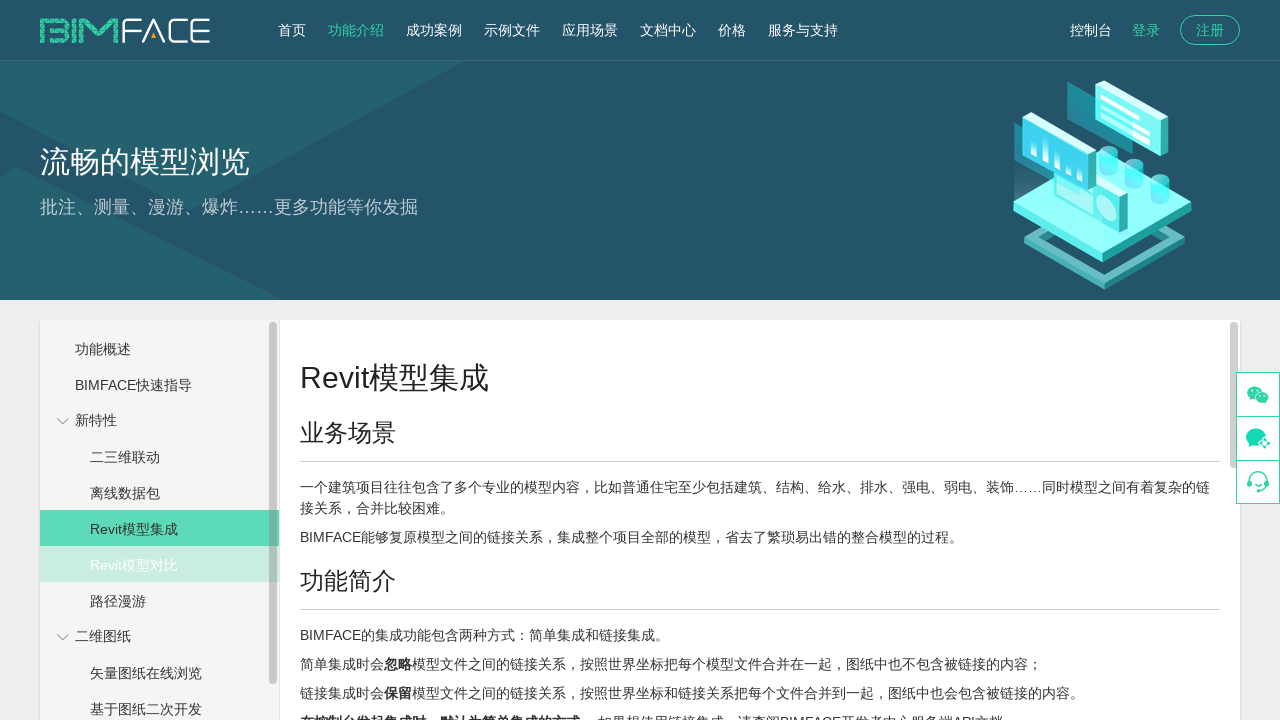

Waited for submenu item 4 action to complete (2 seconds)
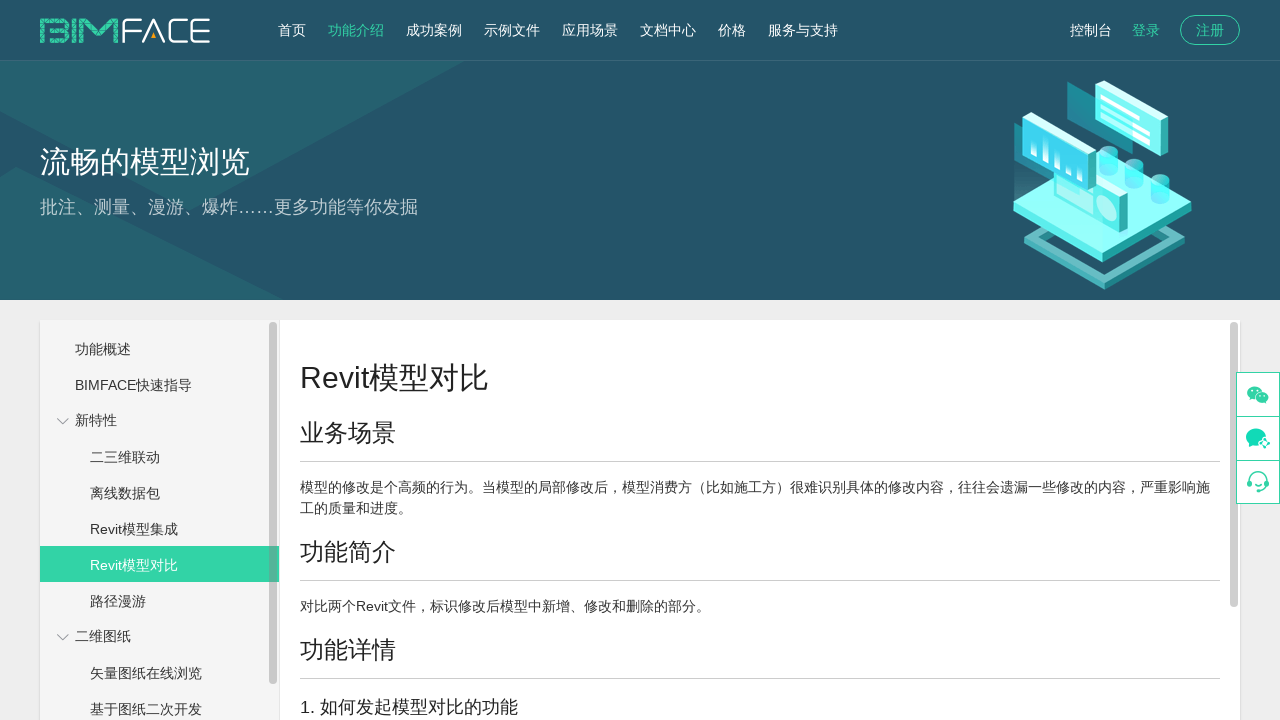

Clicked submenu item 5 in menu section 1 at (154, 600) on ul.el-menu.el-menu--inline >> nth=0 >> li >> nth=4
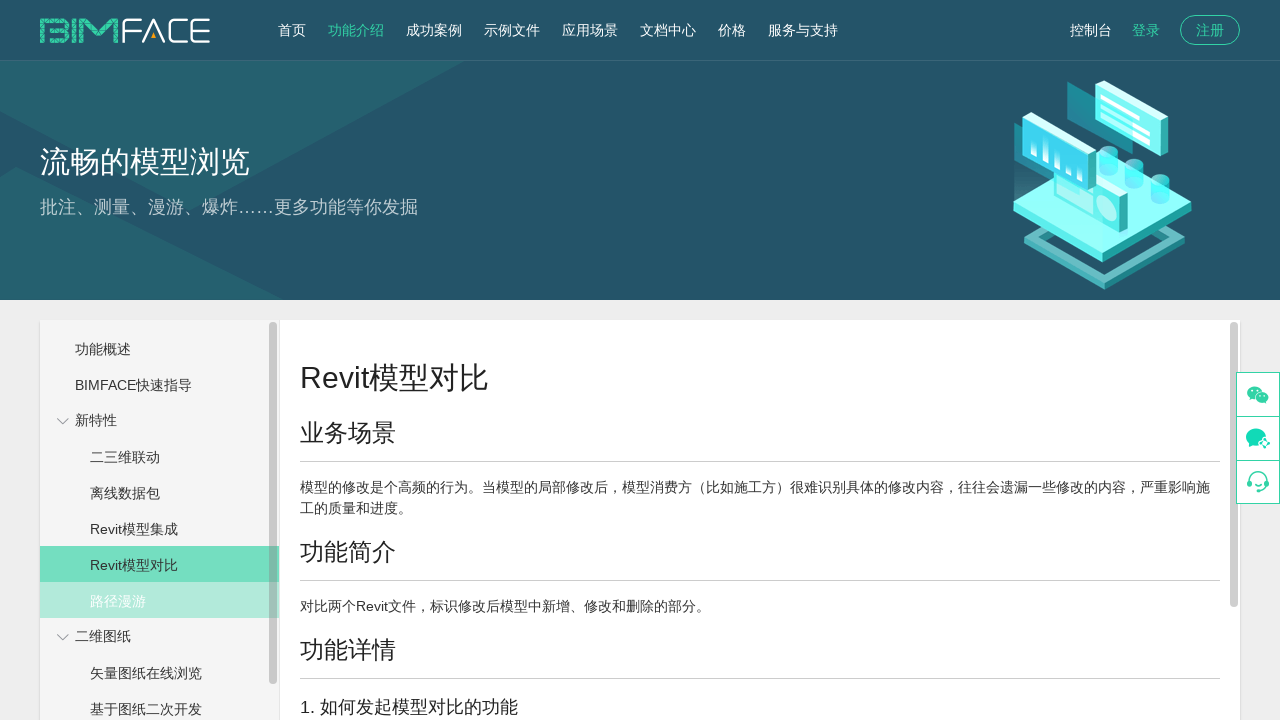

Waited for submenu item 5 action to complete (2 seconds)
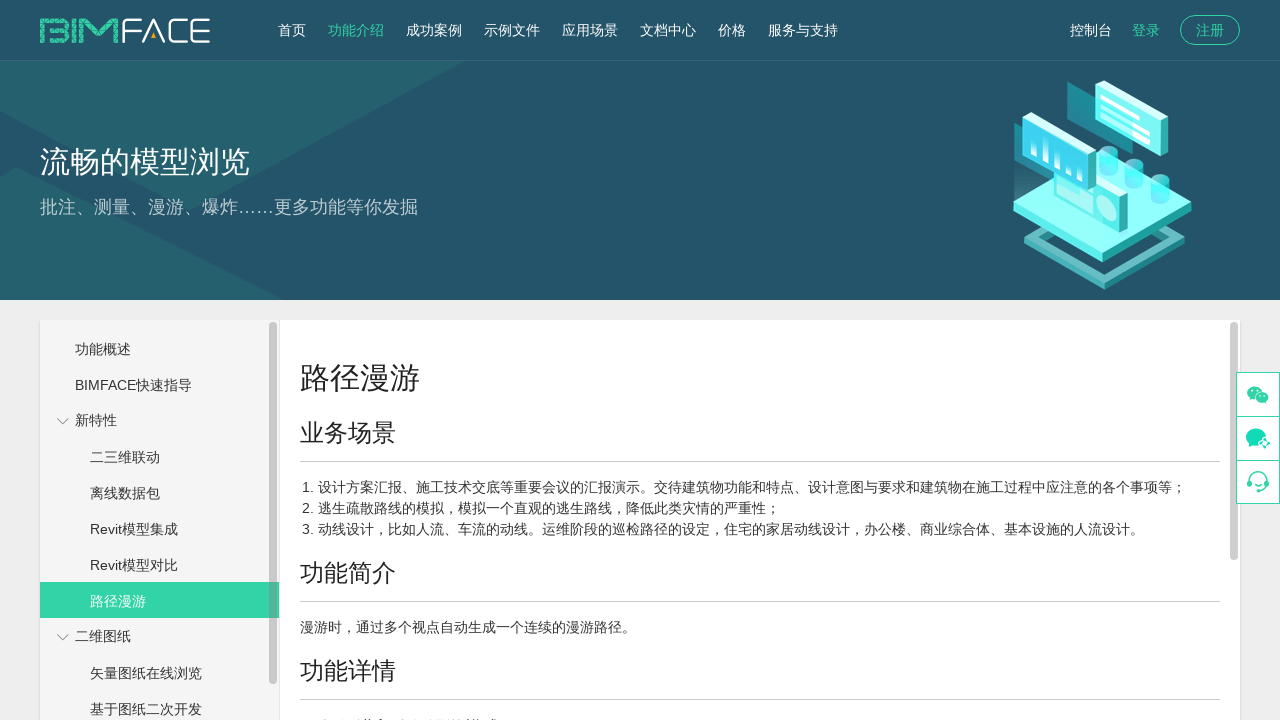

Clicked expand arrow for menu section 2 to expand at (63, 637) on i.el-submenu__icon-arrow.el-icon-arrow-down >> nth=1
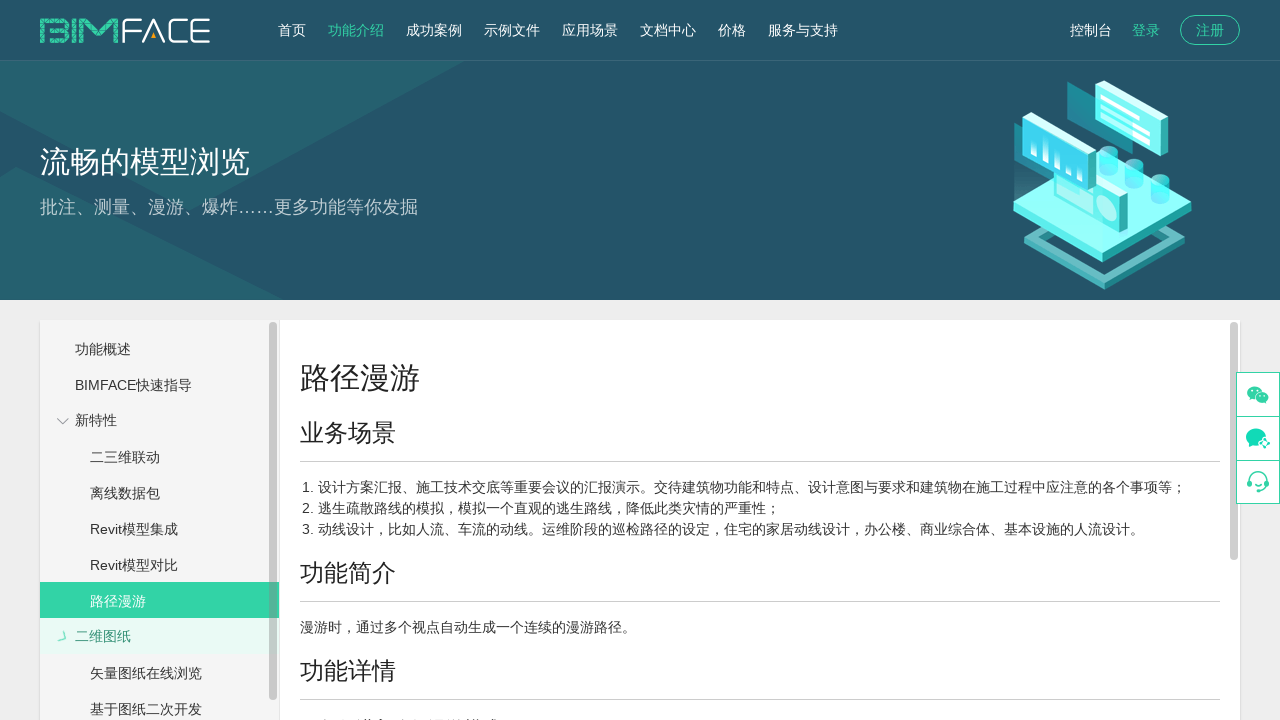

Waited for menu section 2 to expand (2 seconds)
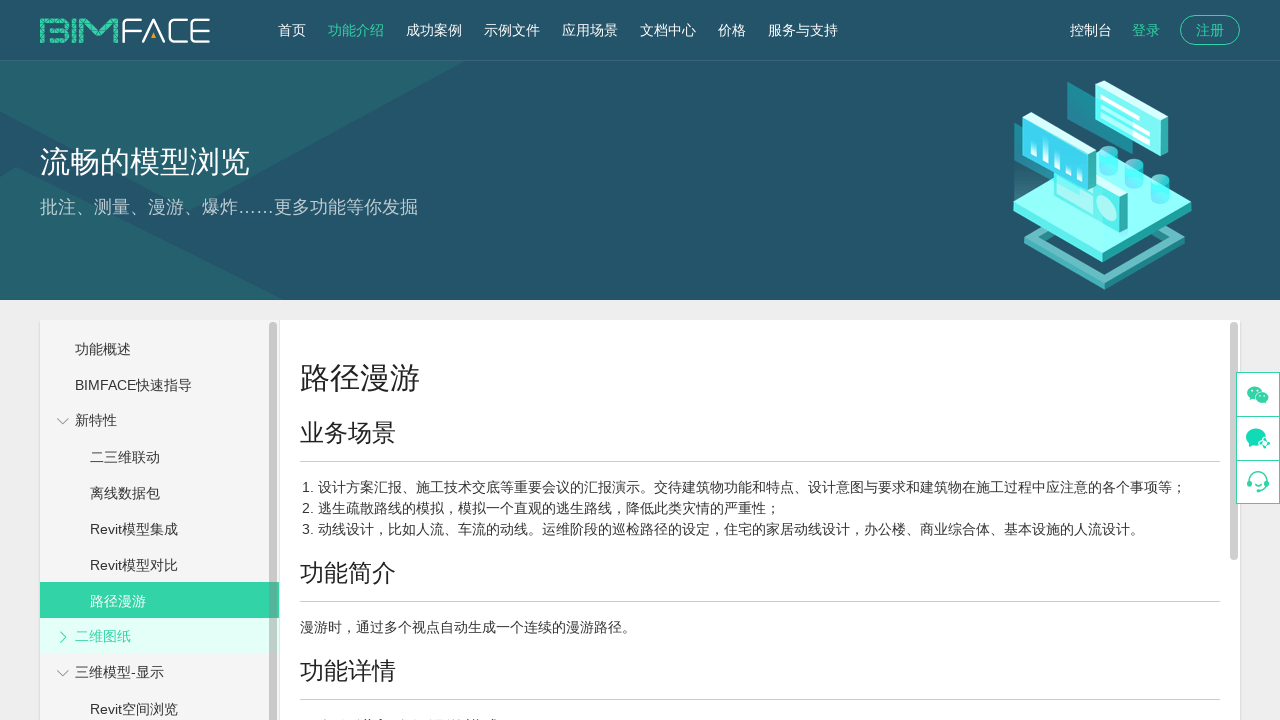

Clicked expand arrow for menu section 2 to collapse (toggle) at (63, 637) on i.el-submenu__icon-arrow.el-icon-arrow-down >> nth=1
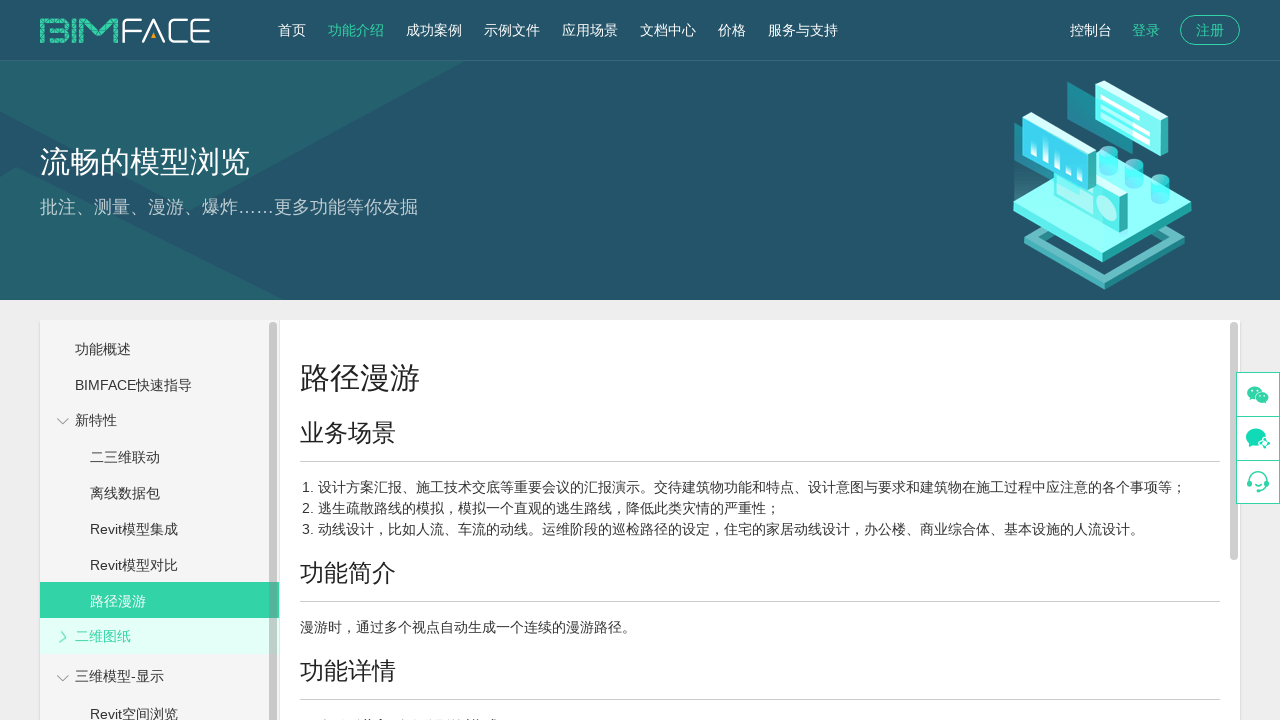

Retrieved 5 submenu items from menu section 2
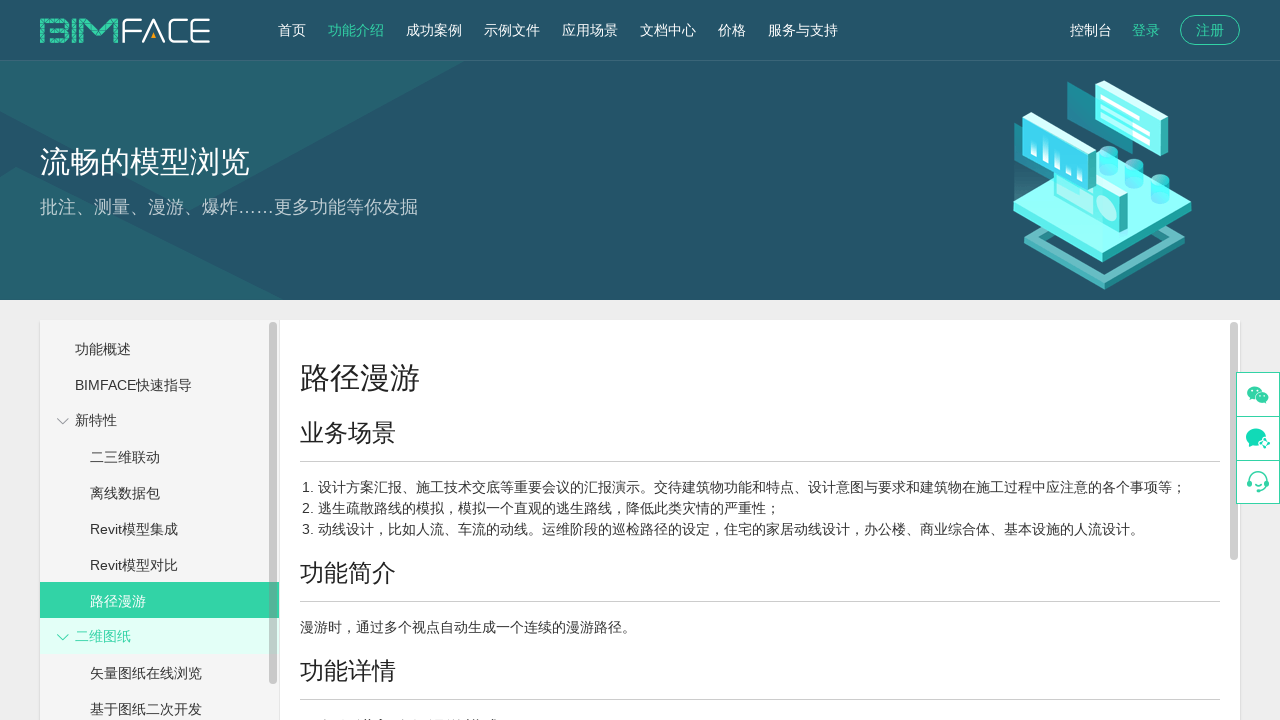

Clicked submenu item 1 in menu section 2 at (154, 672) on ul.el-menu.el-menu--inline >> nth=1 >> li >> nth=0
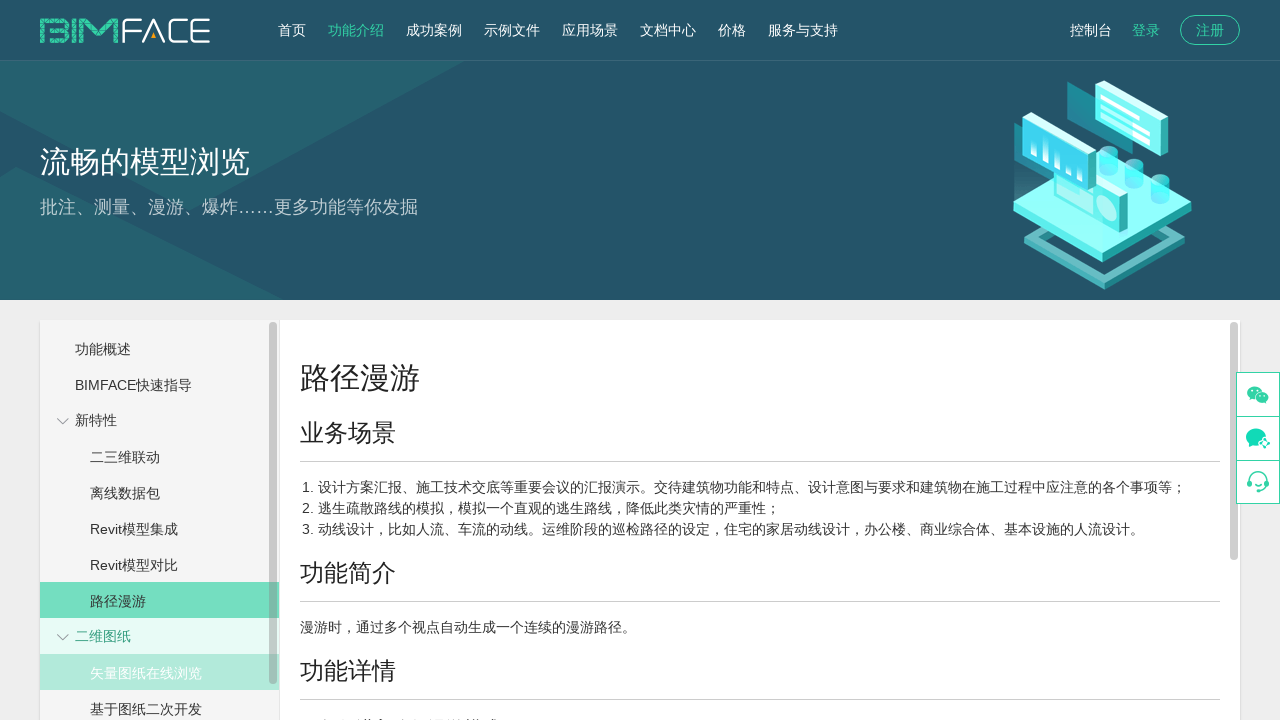

Waited for submenu item 1 action to complete (2 seconds)
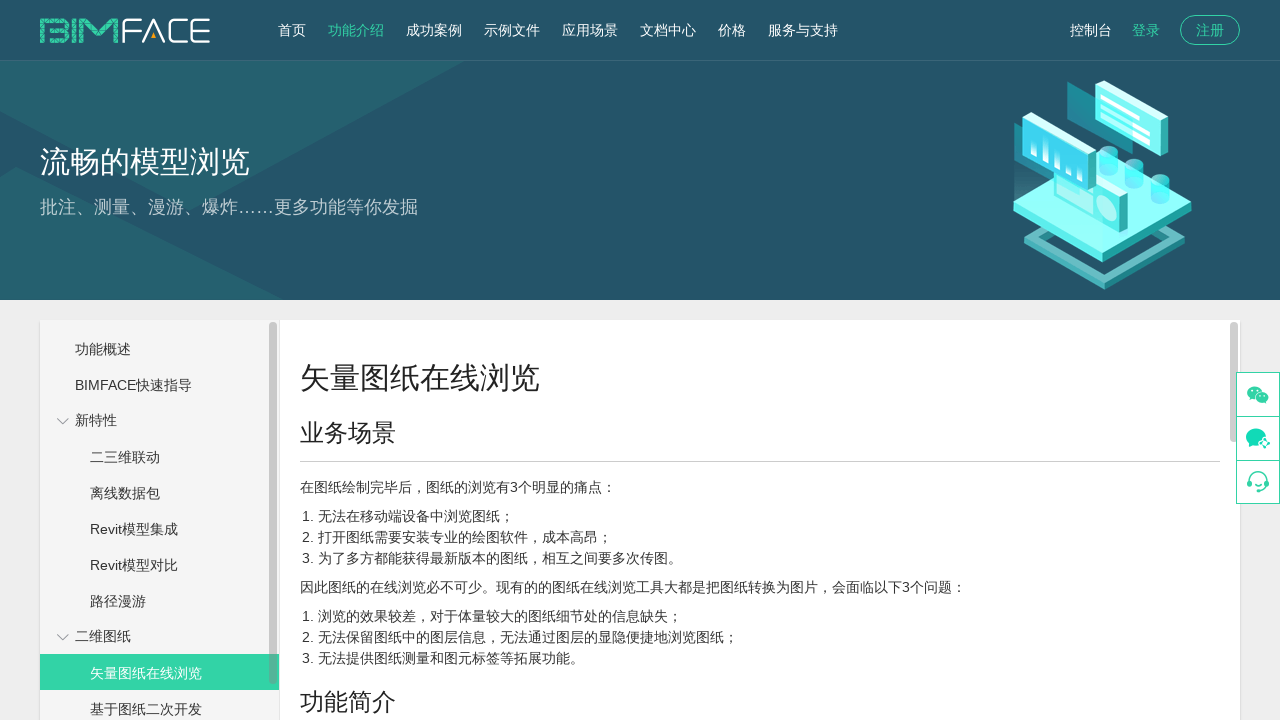

Clicked submenu item 2 in menu section 2 at (154, 702) on ul.el-menu.el-menu--inline >> nth=1 >> li >> nth=1
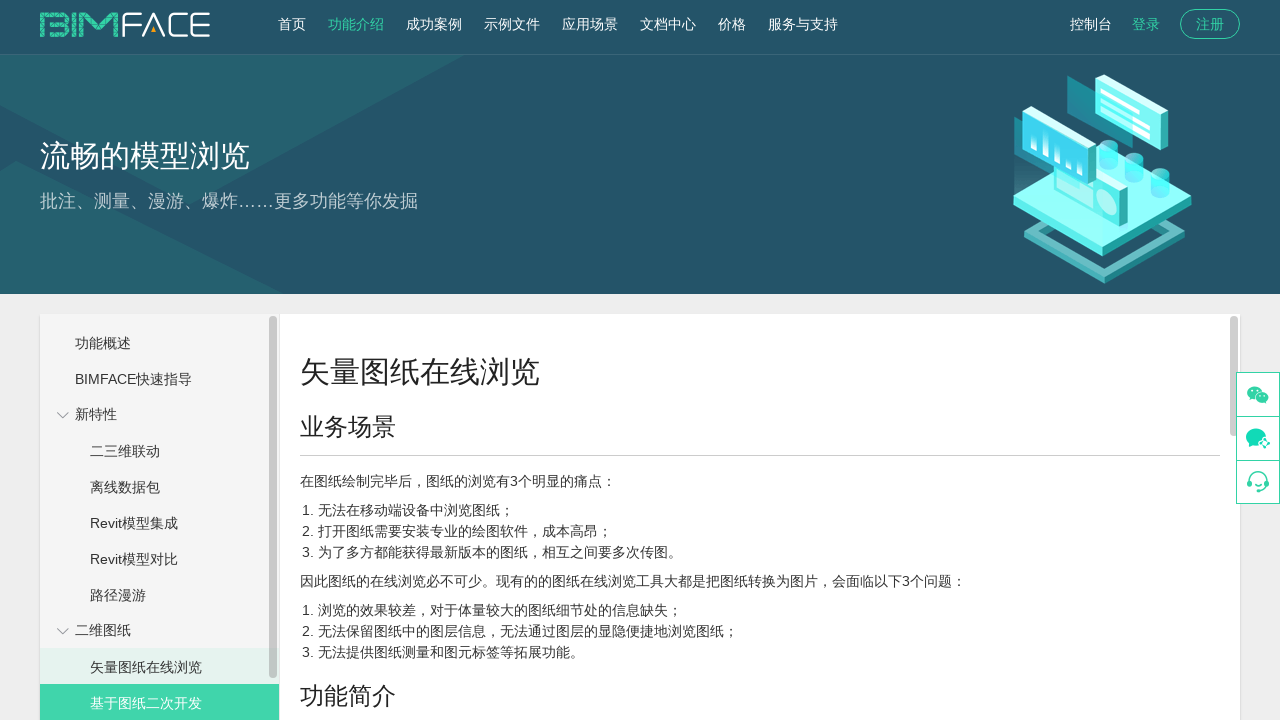

Waited for submenu item 2 action to complete (2 seconds)
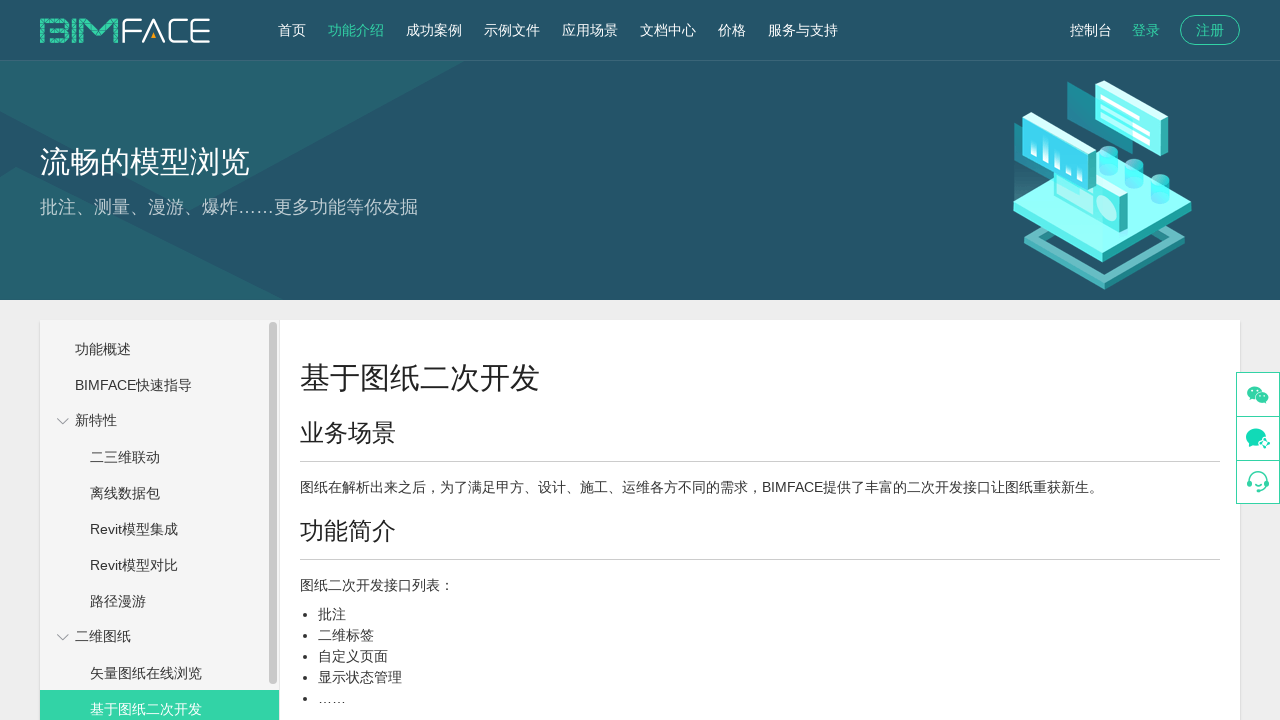

Clicked submenu item 3 in menu section 2 at (154, 360) on ul.el-menu.el-menu--inline >> nth=1 >> li >> nth=2
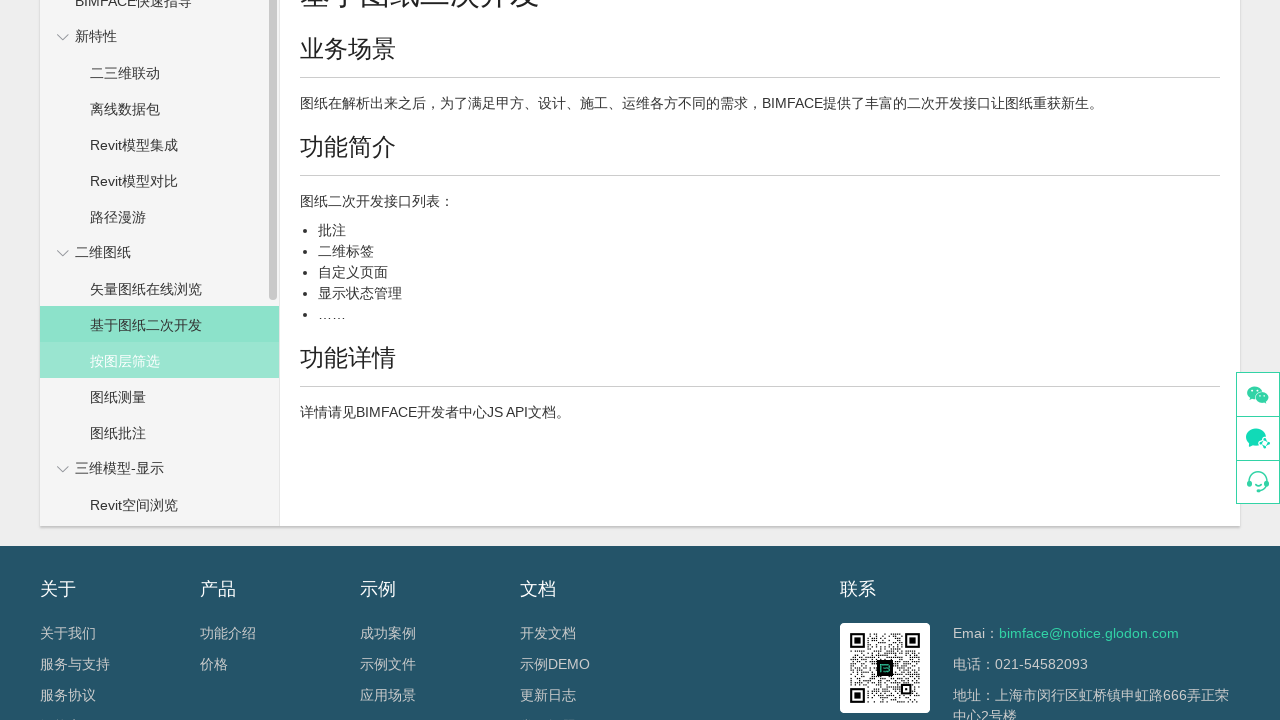

Waited for submenu item 3 action to complete (2 seconds)
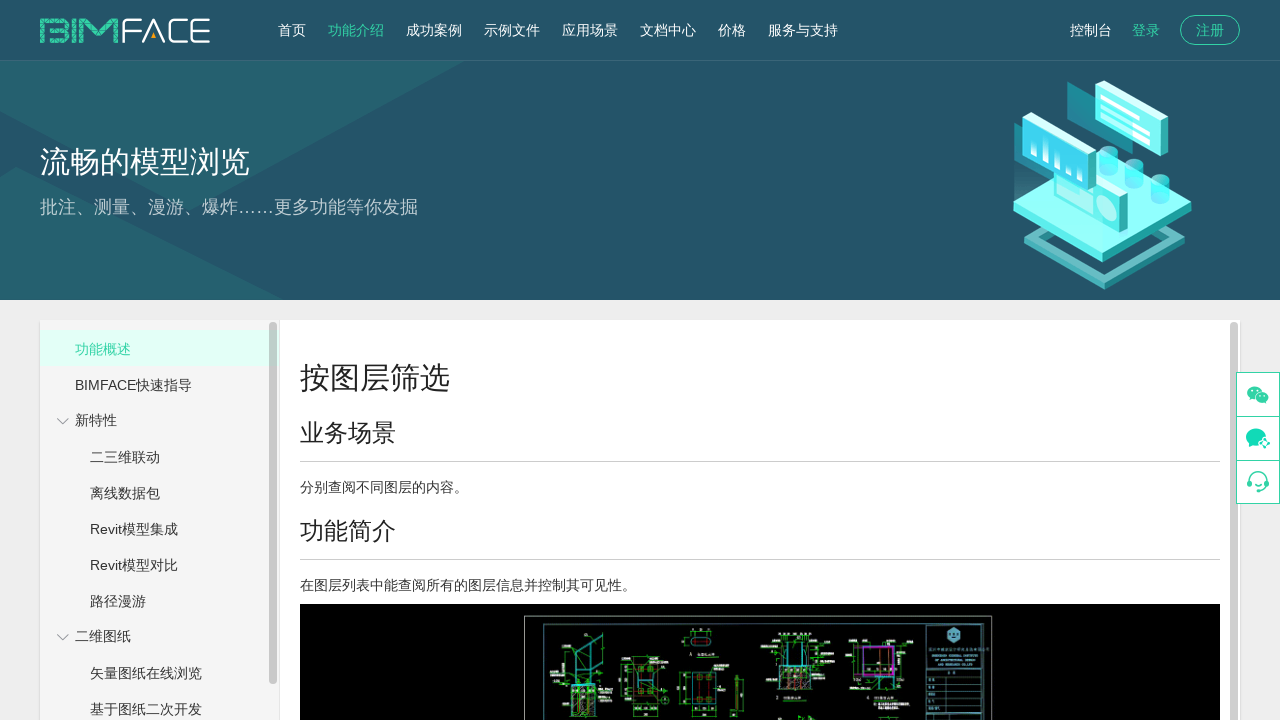

Clicked submenu item 4 in menu section 2 at (154, 360) on ul.el-menu.el-menu--inline >> nth=1 >> li >> nth=3
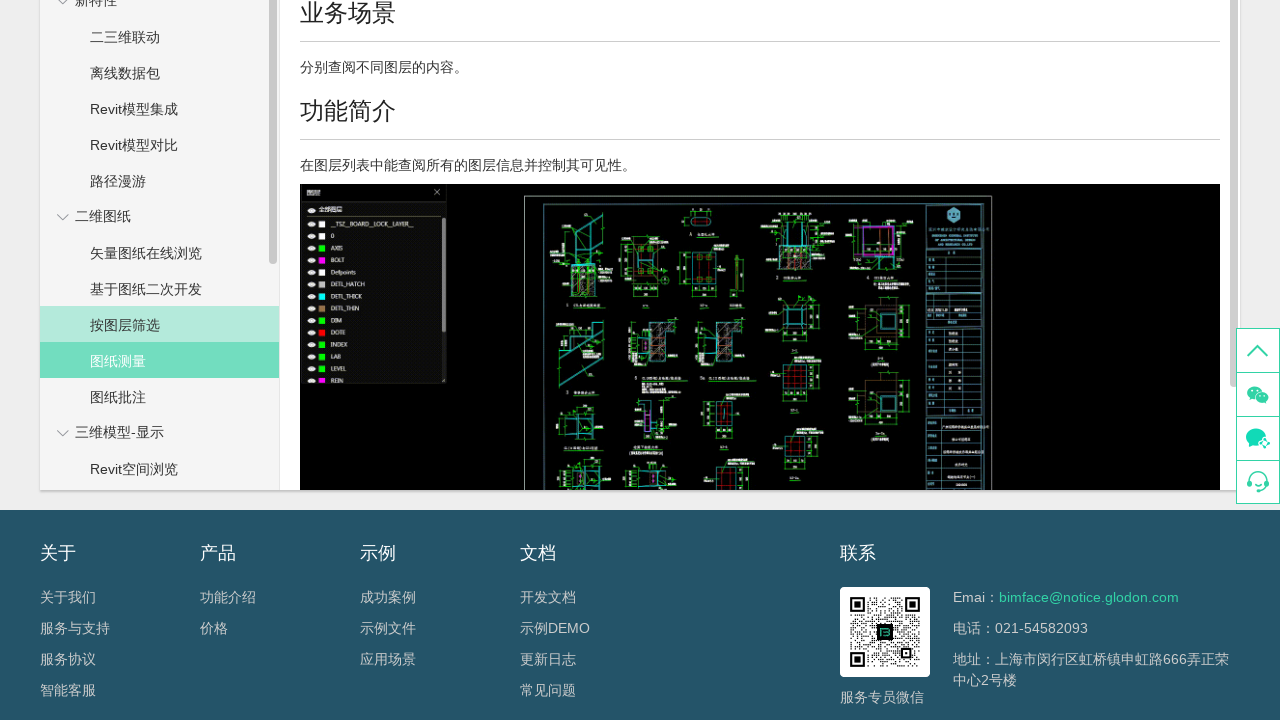

Waited for submenu item 4 action to complete (2 seconds)
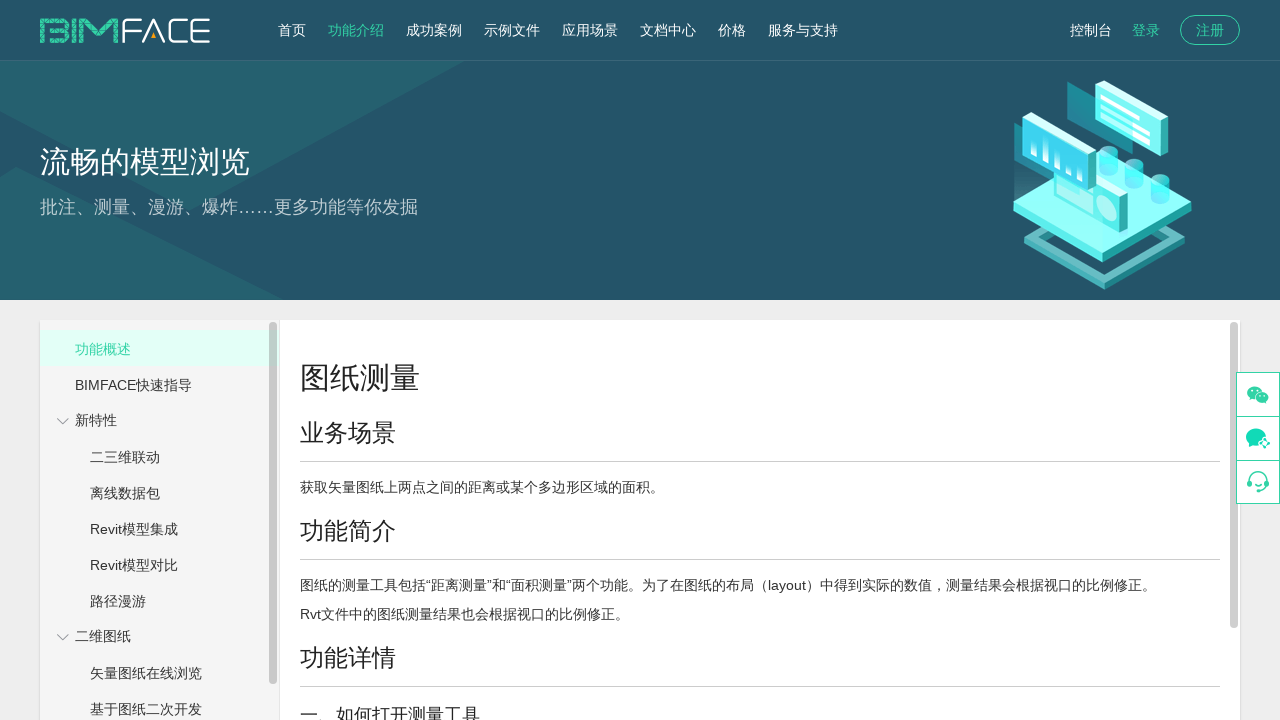

Clicked submenu item 5 in menu section 2 at (154, 360) on ul.el-menu.el-menu--inline >> nth=1 >> li >> nth=4
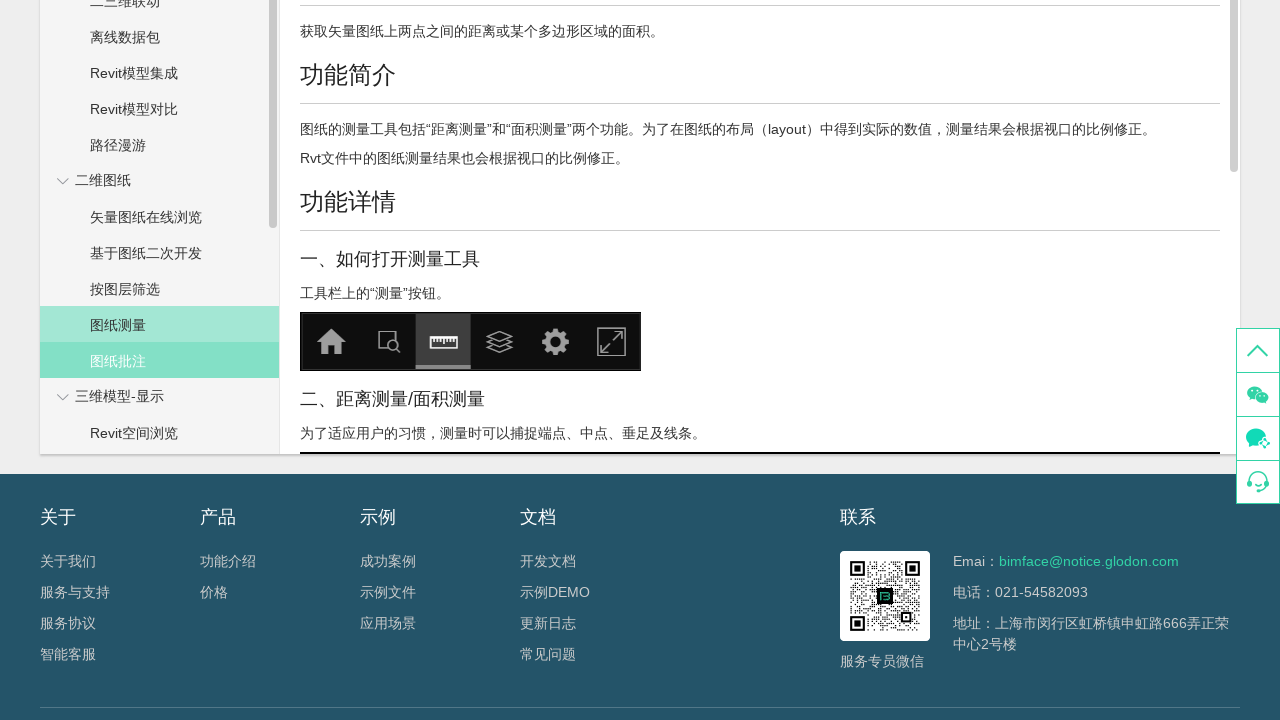

Waited for submenu item 5 action to complete (2 seconds)
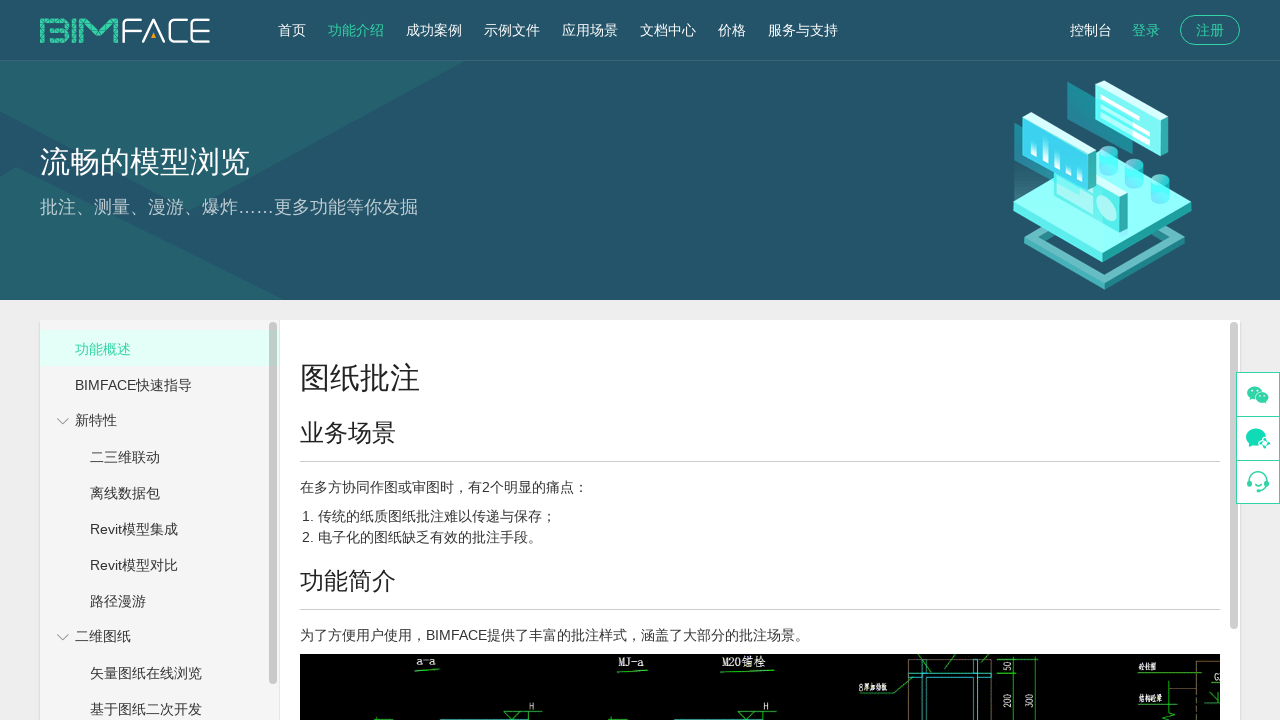

Clicked expand arrow for menu section 3 to expand at (63, 360) on i.el-submenu__icon-arrow.el-icon-arrow-down >> nth=2
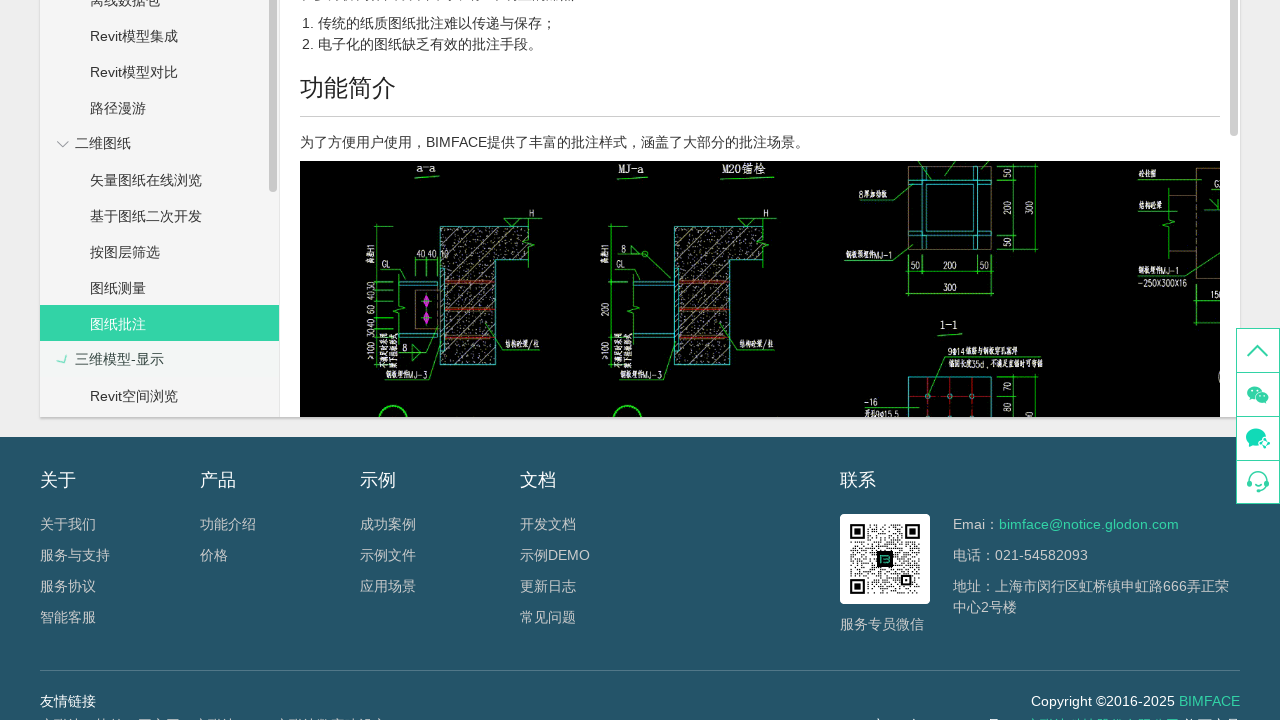

Waited for menu section 3 to expand (2 seconds)
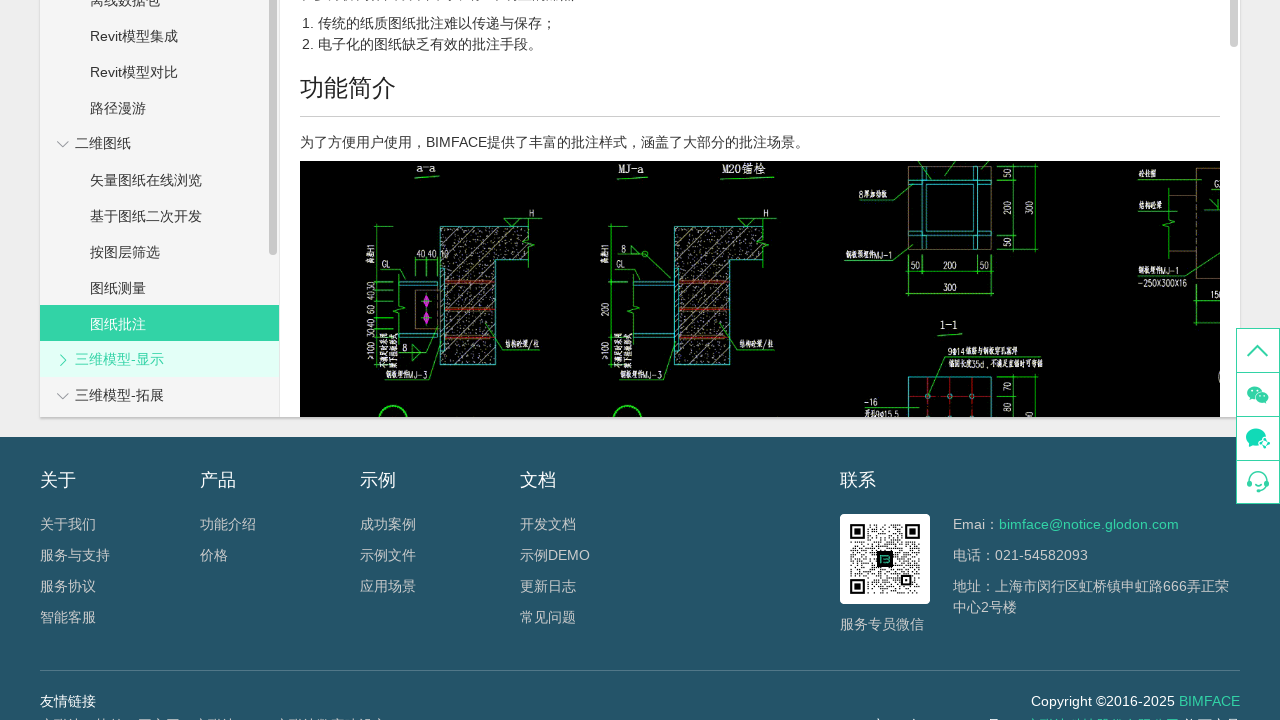

Clicked expand arrow for menu section 3 to collapse (toggle) at (63, 360) on i.el-submenu__icon-arrow.el-icon-arrow-down >> nth=2
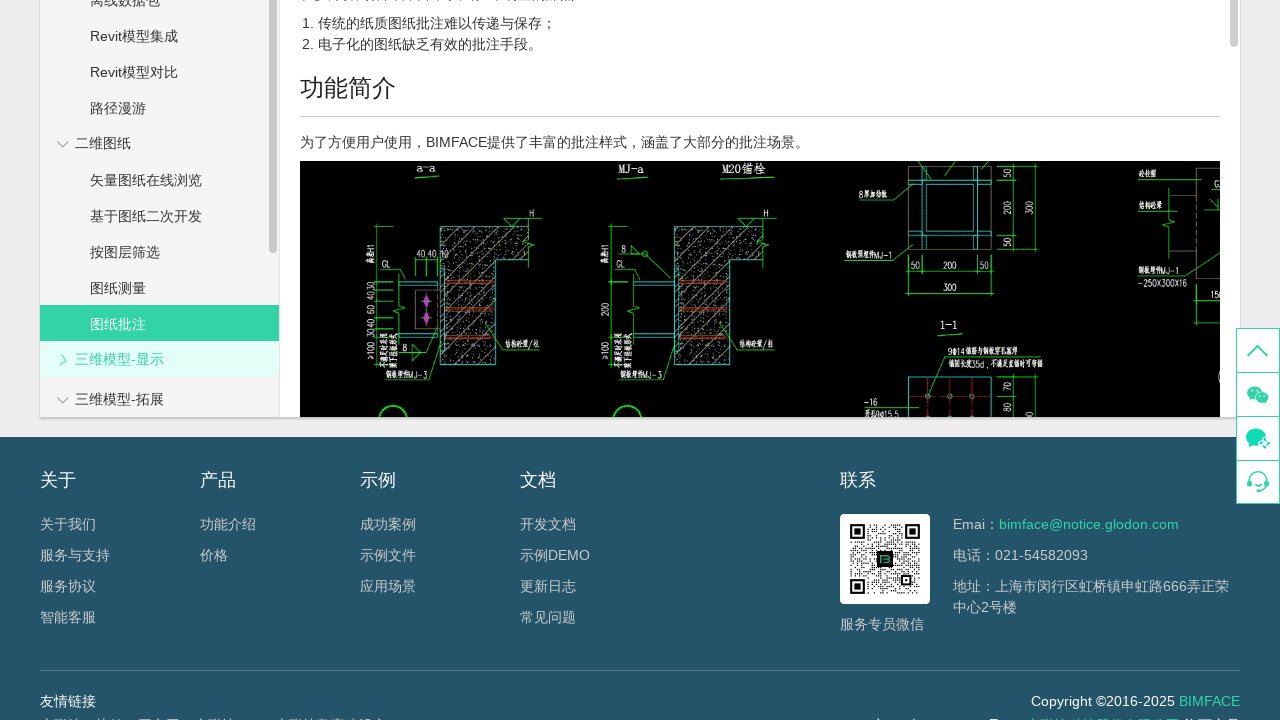

Retrieved 4 submenu items from menu section 3
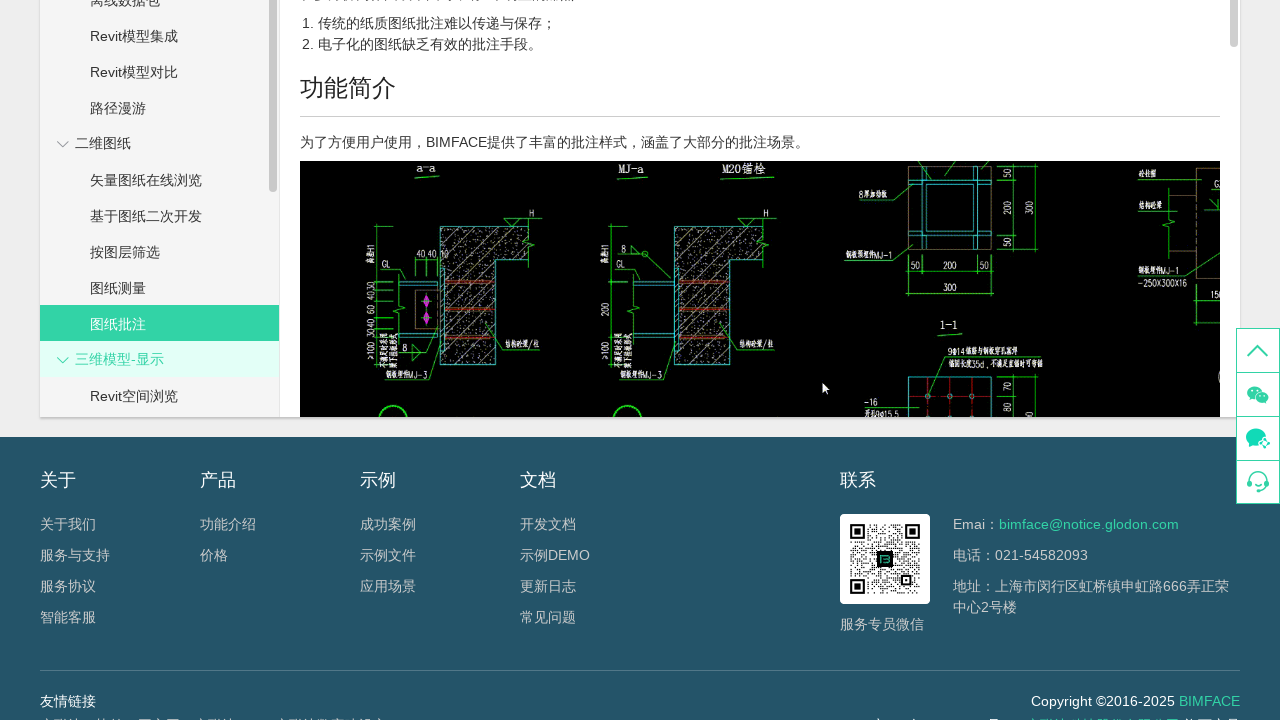

Clicked submenu item 1 in menu section 3 at (154, 395) on ul.el-menu.el-menu--inline >> nth=2 >> li >> nth=0
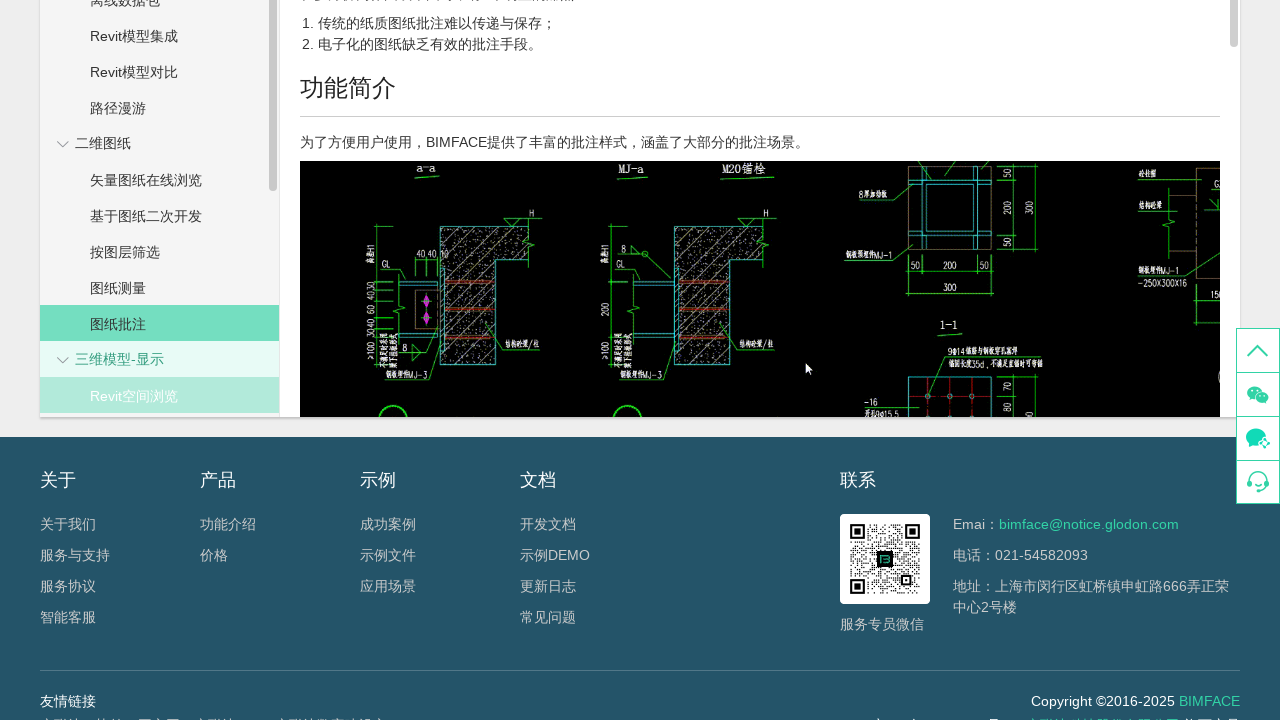

Waited for submenu item 1 action to complete (2 seconds)
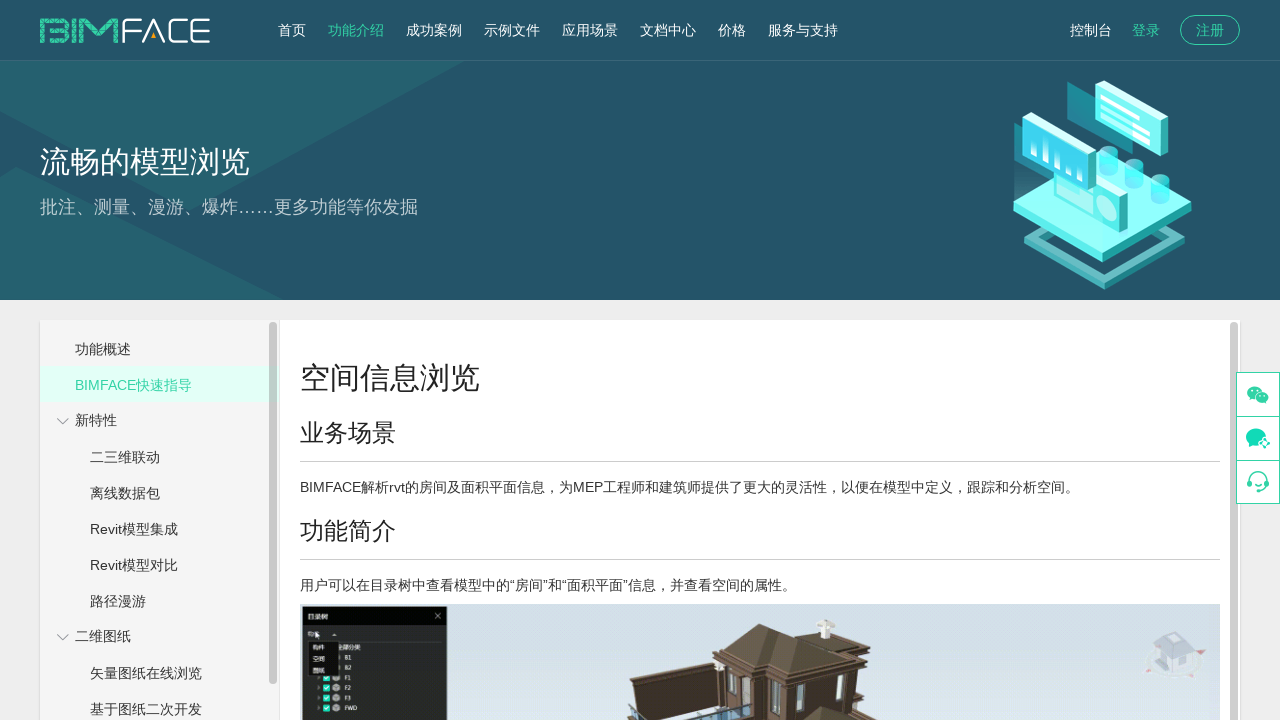

Clicked submenu item 2 in menu section 3 at (154, 364) on ul.el-menu.el-menu--inline >> nth=2 >> li >> nth=1
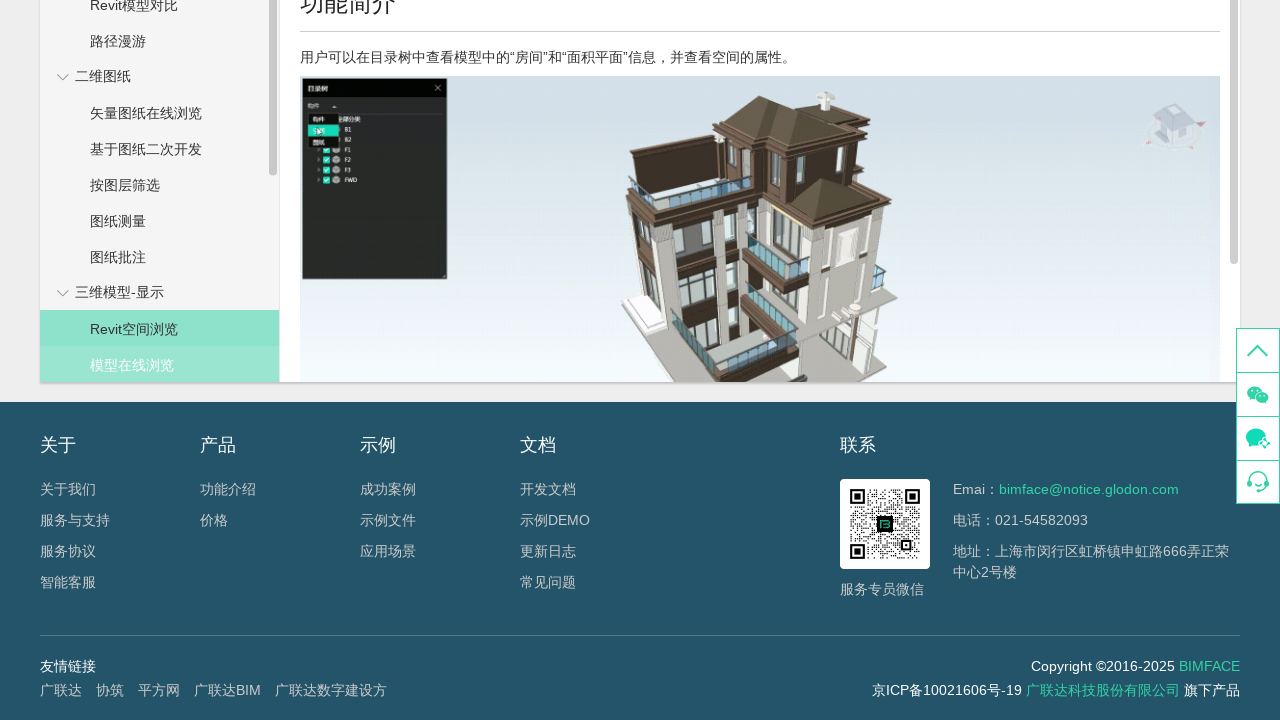

Waited for submenu item 2 action to complete (2 seconds)
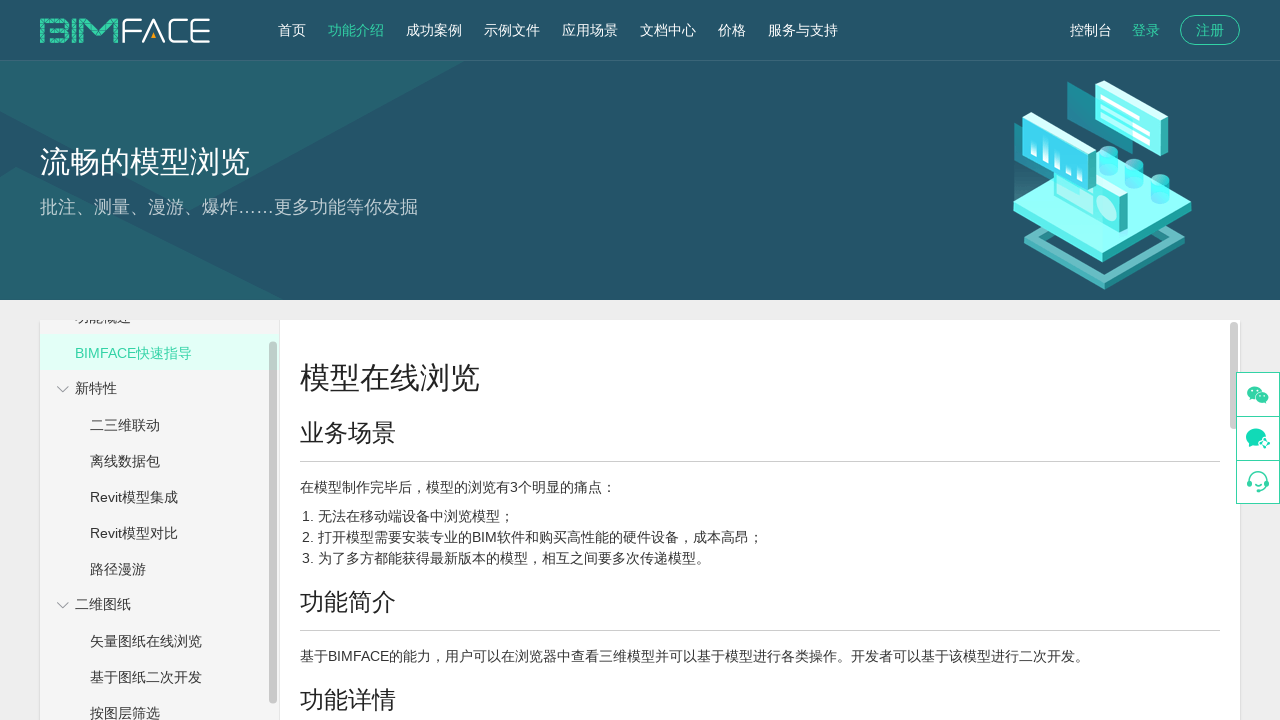

Clicked submenu item 3 in menu section 3 at (154, 615) on ul.el-menu.el-menu--inline >> nth=2 >> li >> nth=2
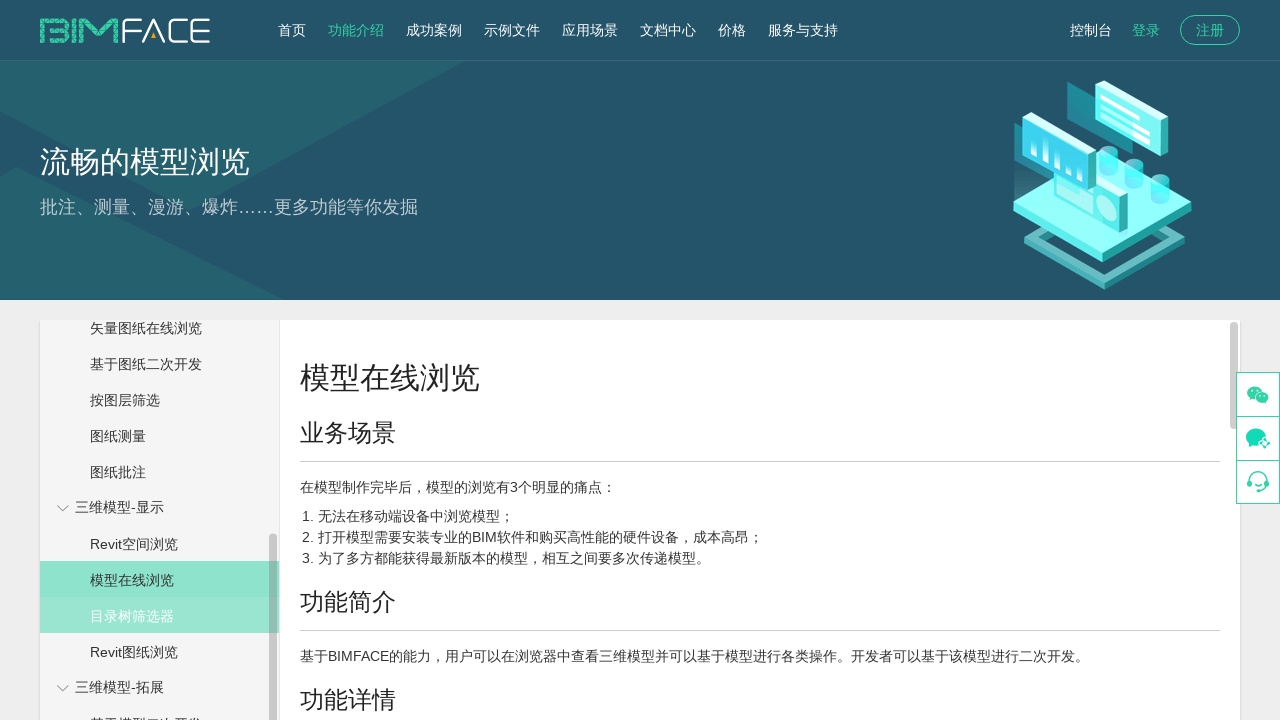

Waited for submenu item 3 action to complete (2 seconds)
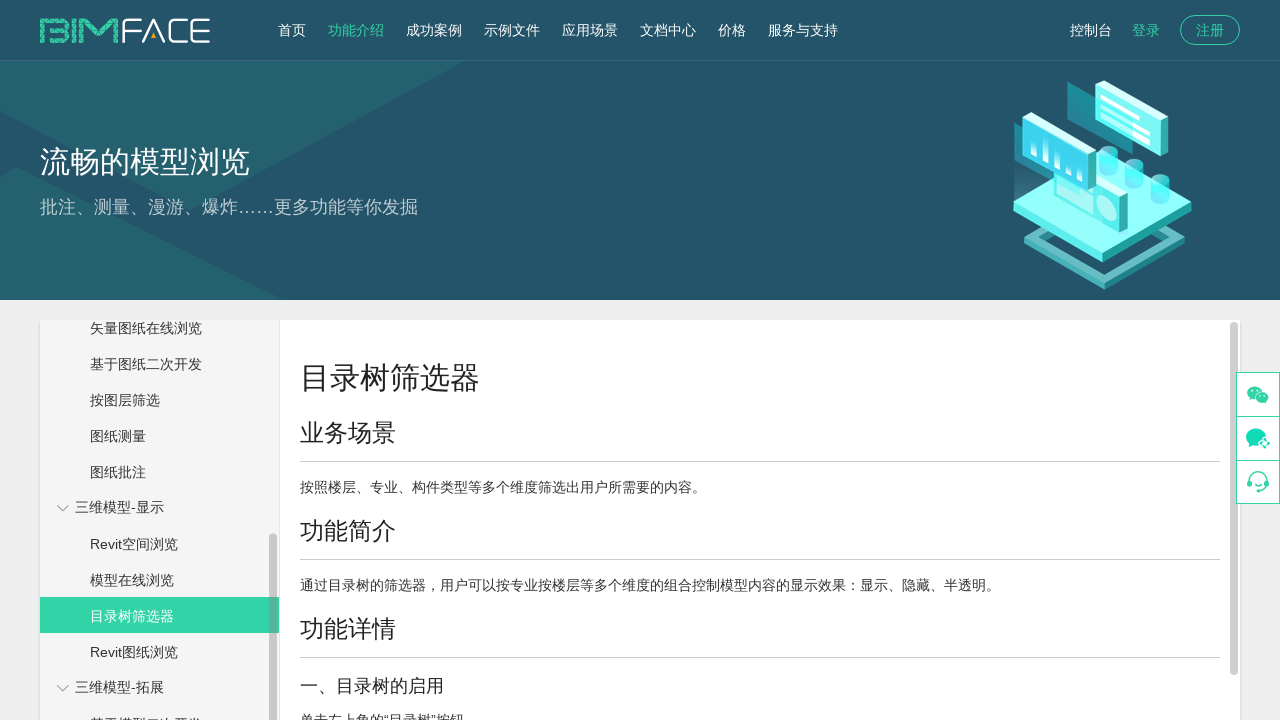

Clicked submenu item 4 in menu section 3 at (154, 651) on ul.el-menu.el-menu--inline >> nth=2 >> li >> nth=3
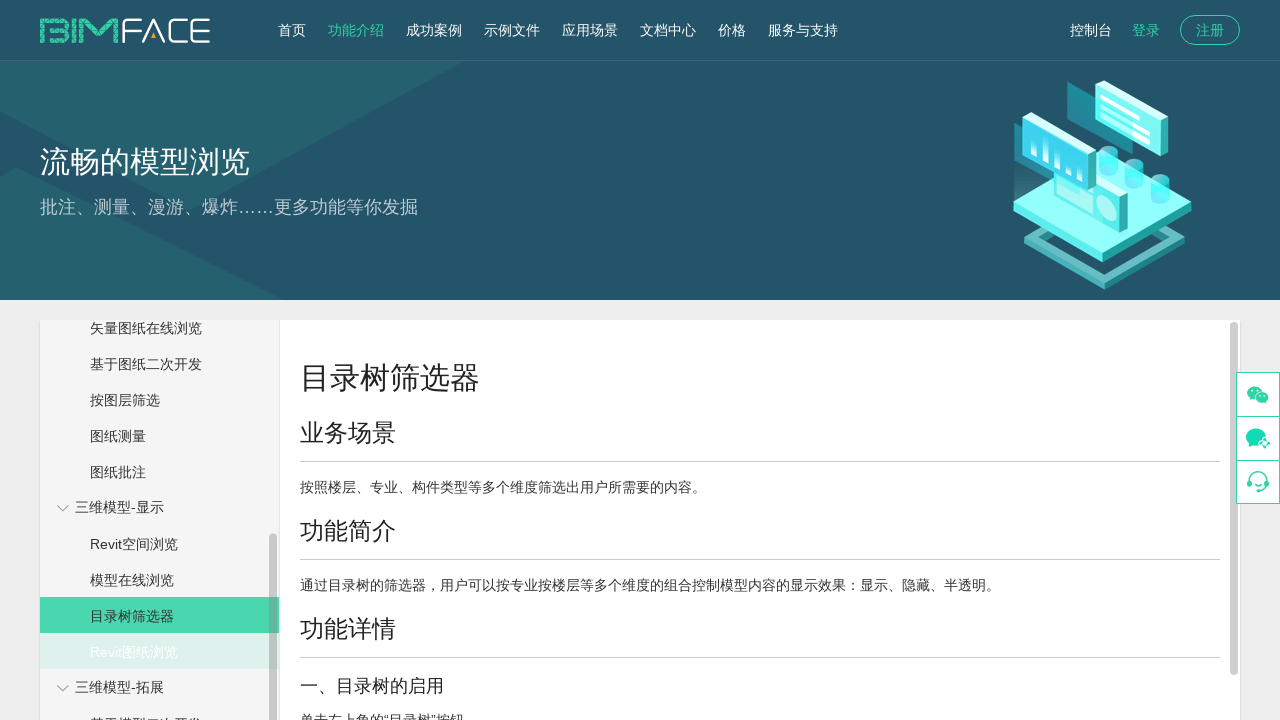

Waited for submenu item 4 action to complete (2 seconds)
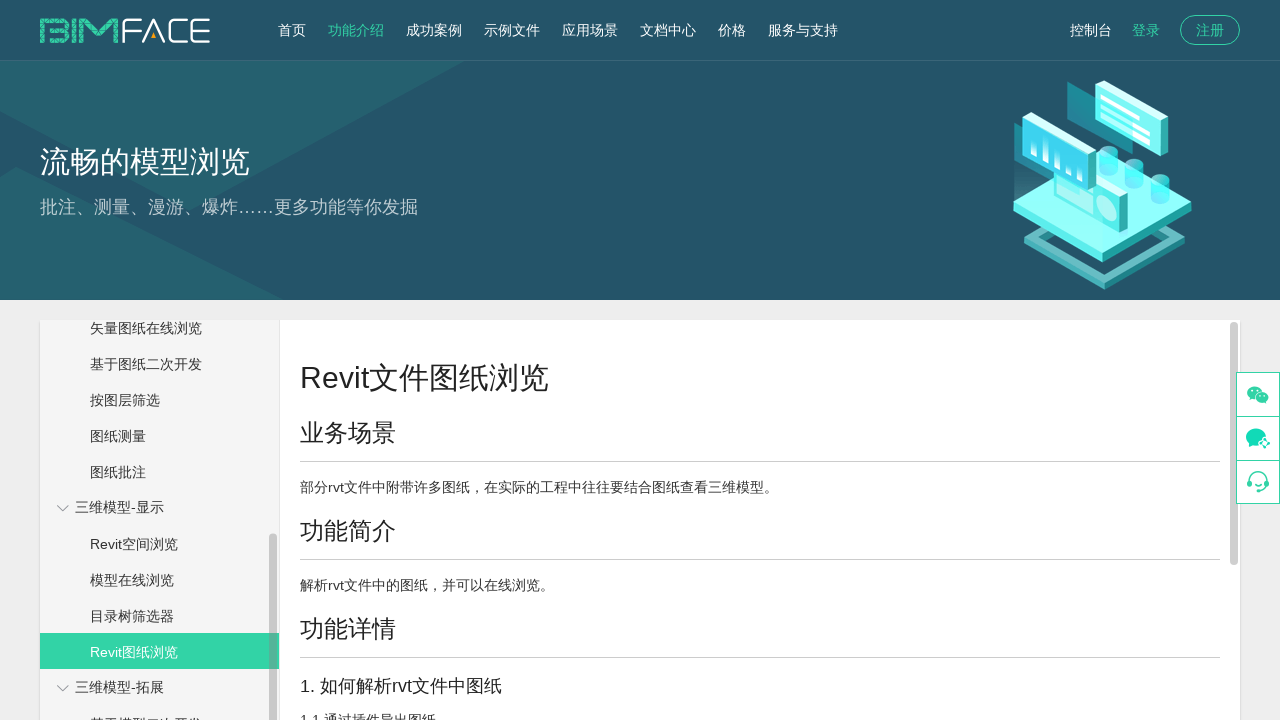

Clicked expand arrow for menu section 4 to expand at (63, 688) on i.el-submenu__icon-arrow.el-icon-arrow-down >> nth=3
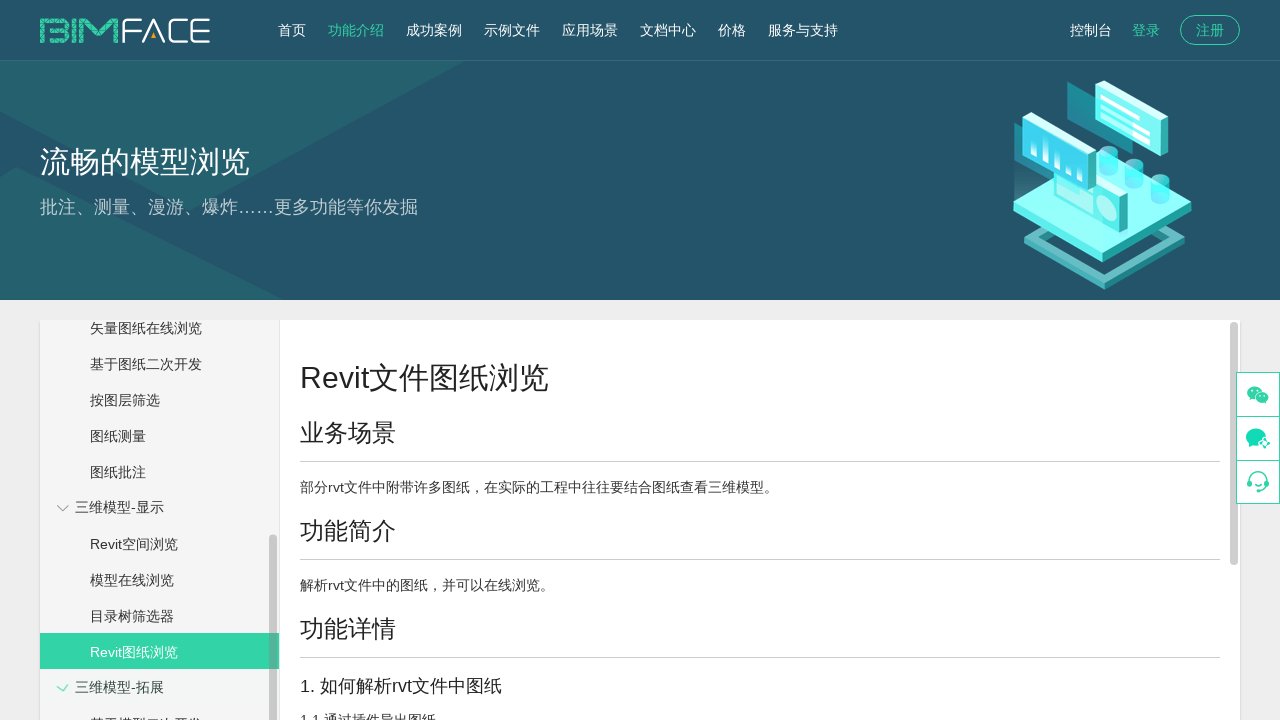

Waited for menu section 4 to expand (2 seconds)
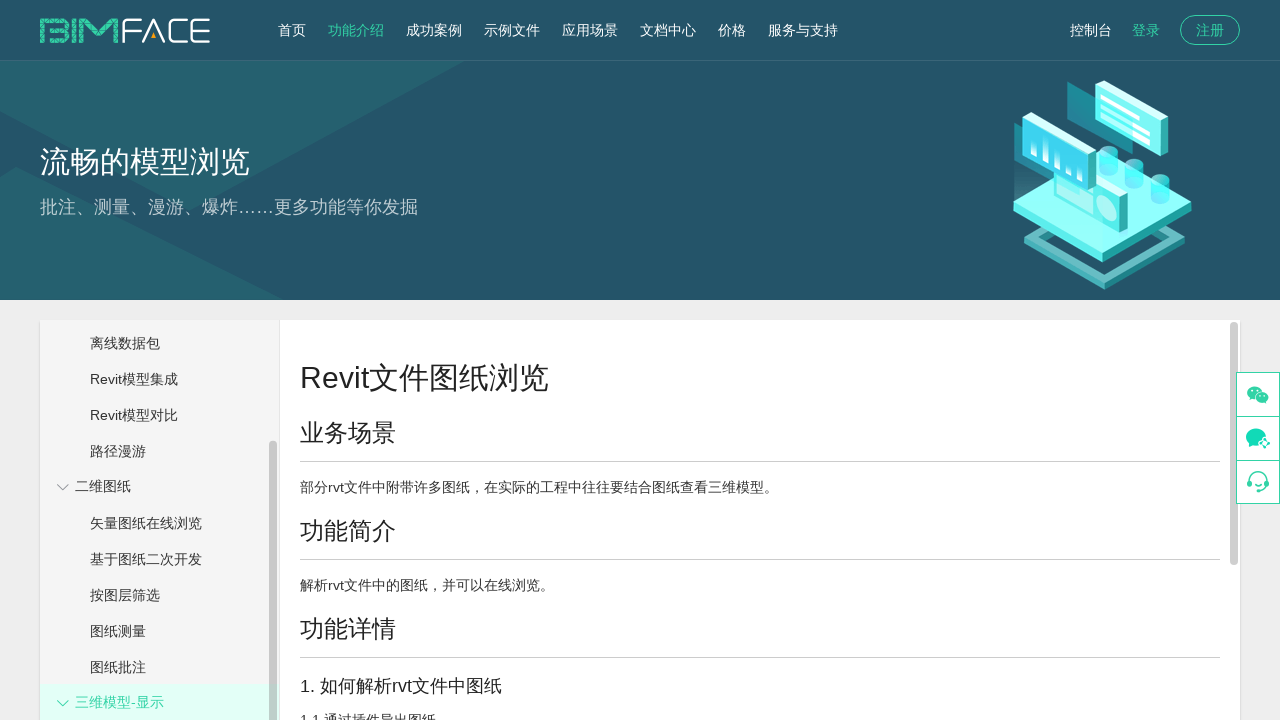

Clicked expand arrow for menu section 4 to collapse (toggle) at (63, 360) on i.el-submenu__icon-arrow.el-icon-arrow-down >> nth=3
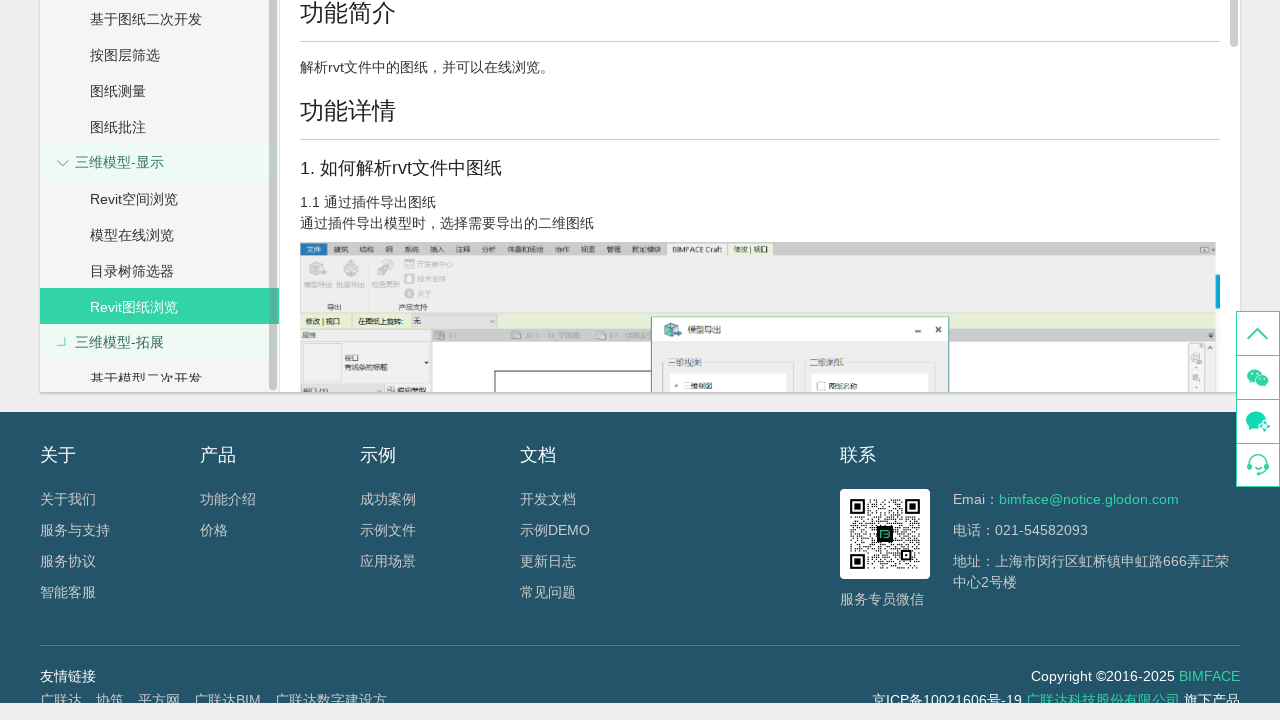

Retrieved 6 submenu items from menu section 4
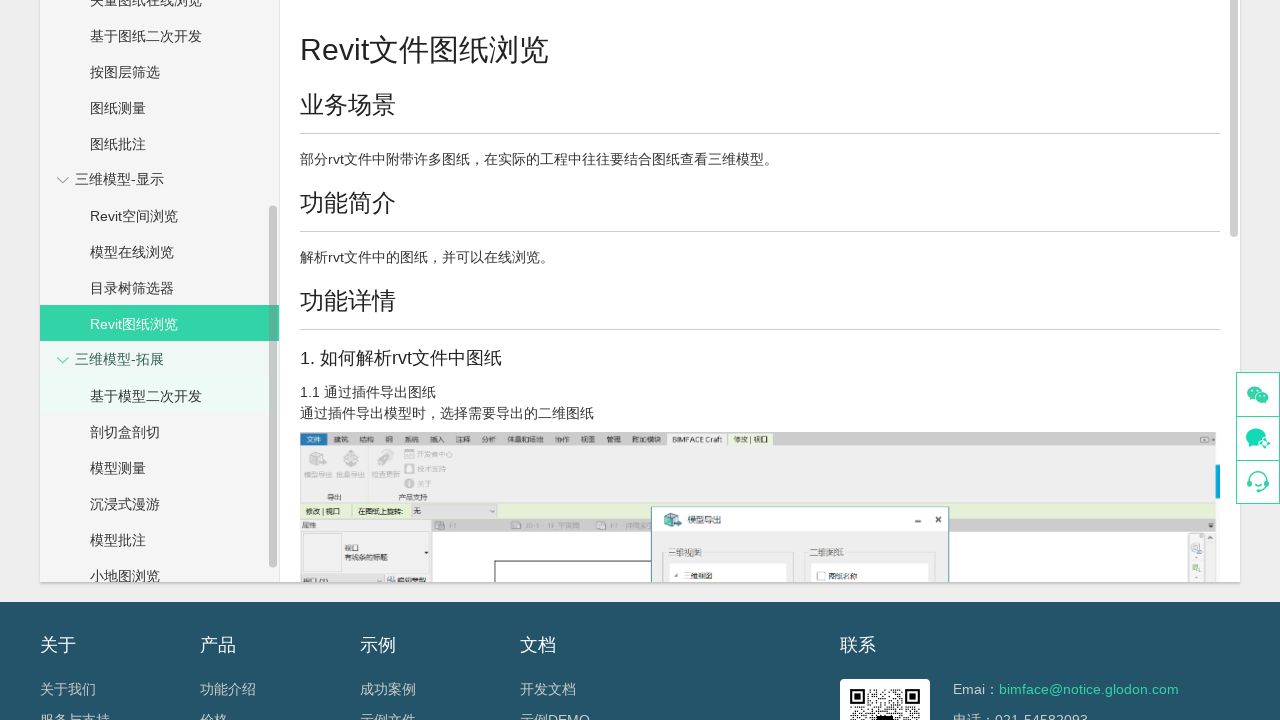

Clicked submenu item 1 in menu section 4 at (154, 395) on ul.el-menu.el-menu--inline >> nth=3 >> li >> nth=0
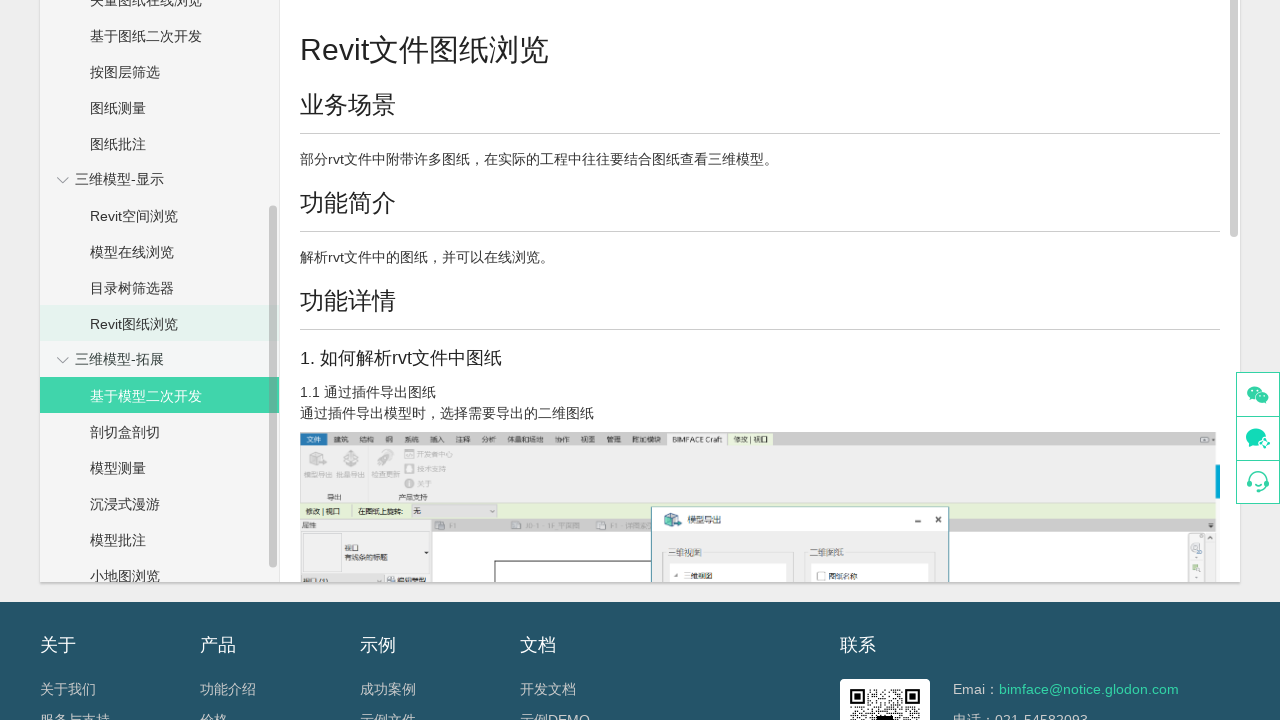

Waited for submenu item 1 action to complete (2 seconds)
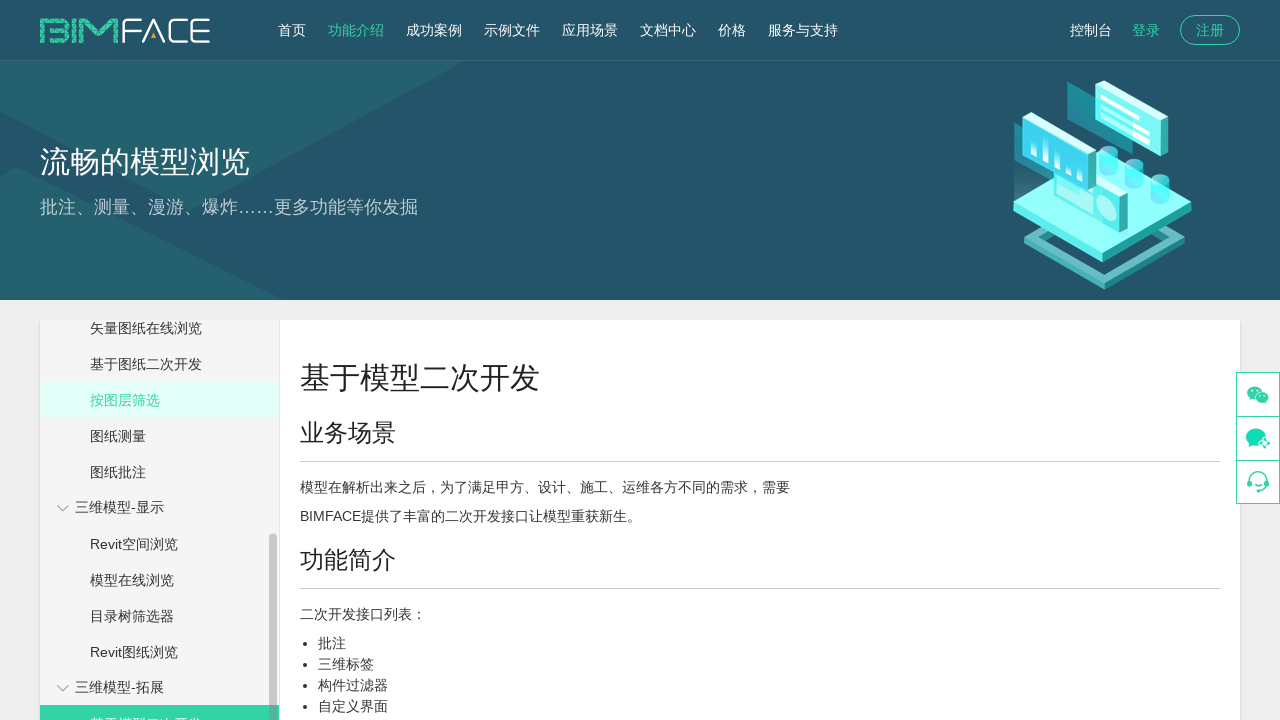

Clicked submenu item 2 in menu section 4 at (154, 360) on ul.el-menu.el-menu--inline >> nth=3 >> li >> nth=1
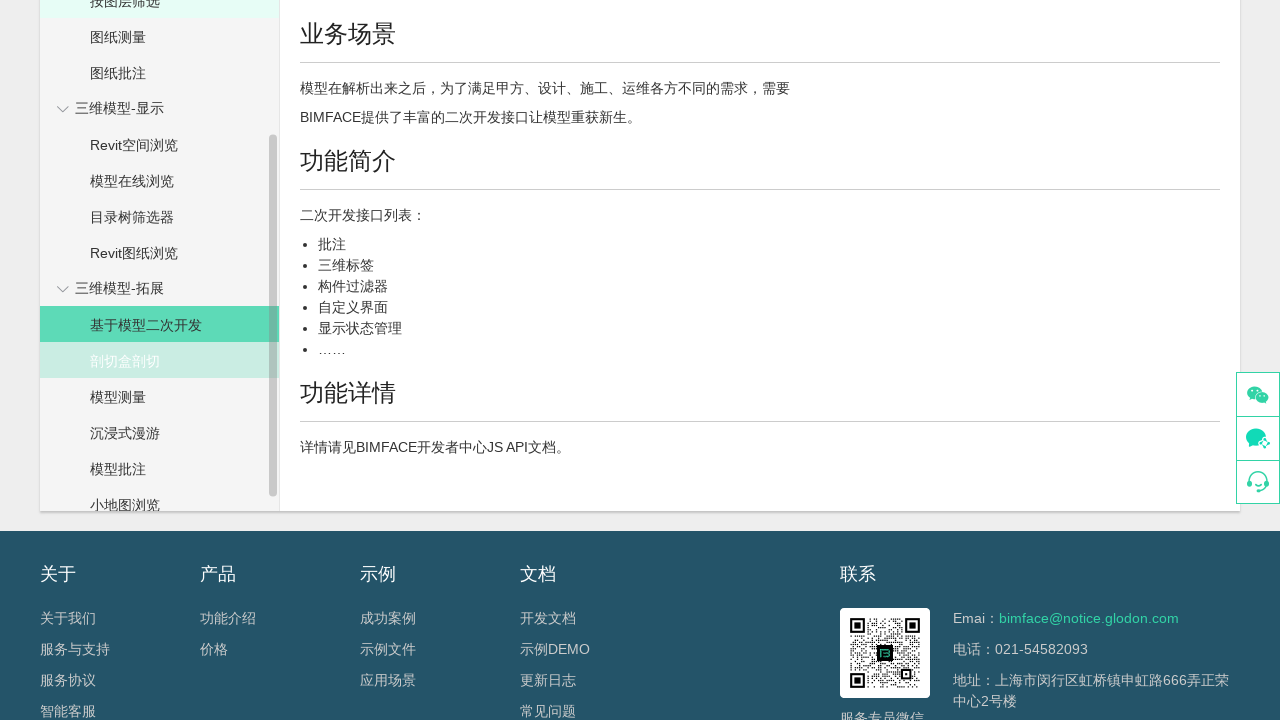

Waited for submenu item 2 action to complete (2 seconds)
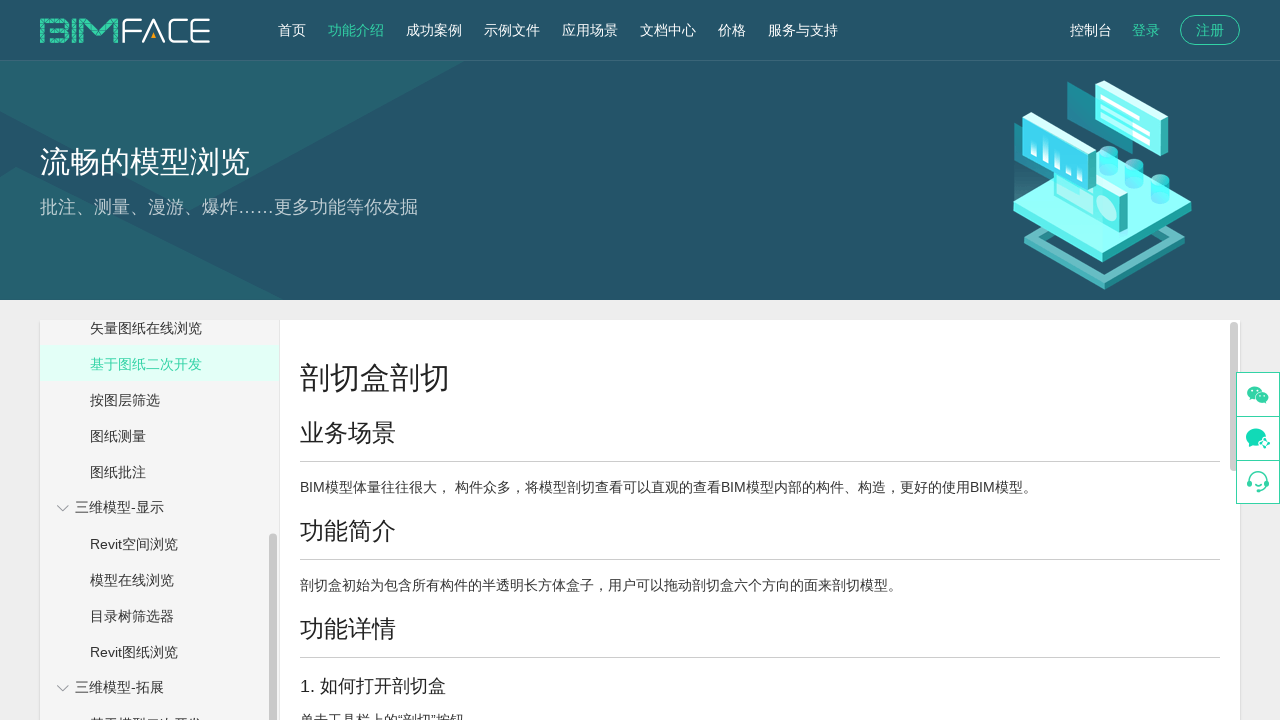

Clicked submenu item 3 in menu section 4 at (154, 360) on ul.el-menu.el-menu--inline >> nth=3 >> li >> nth=2
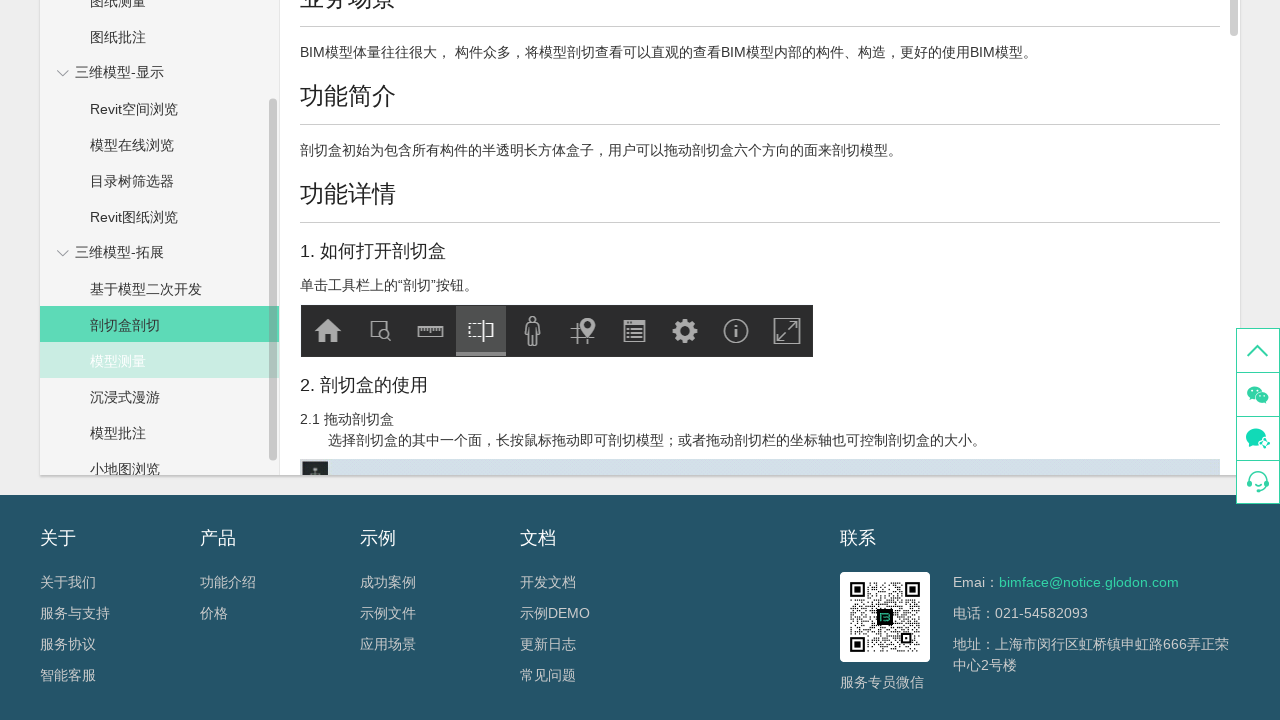

Waited for submenu item 3 action to complete (2 seconds)
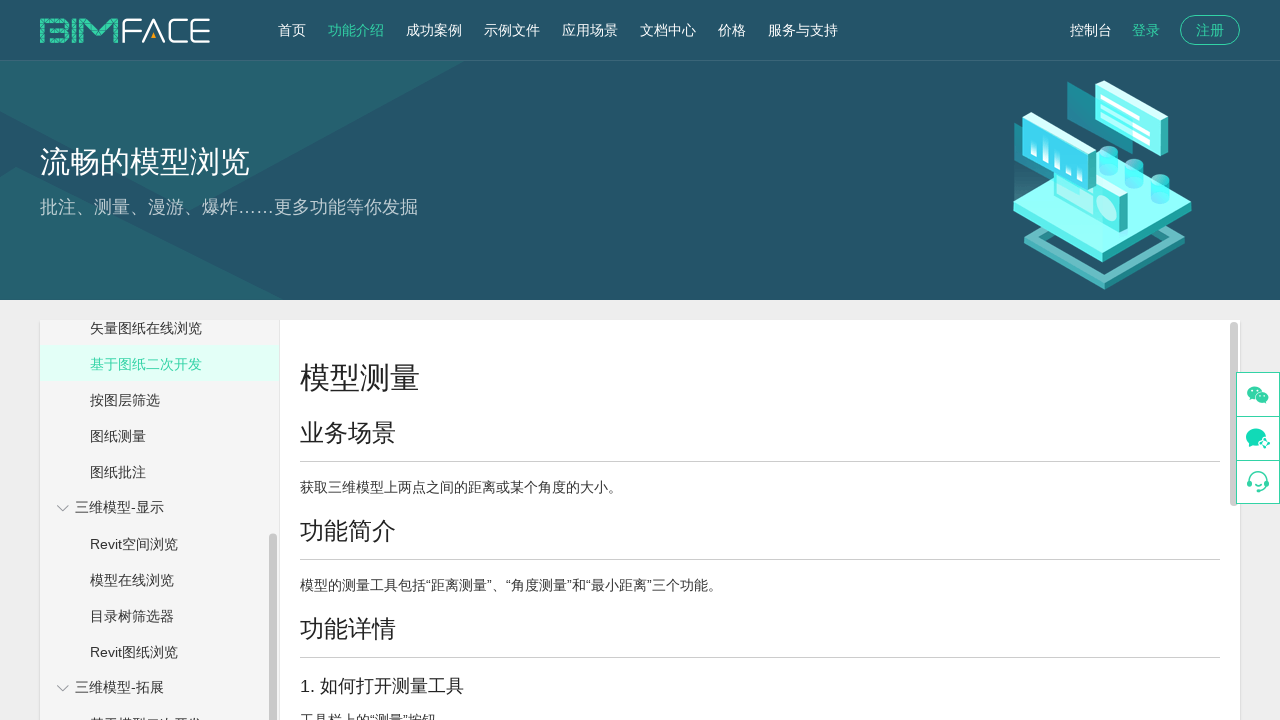

Clicked submenu item 4 in menu section 4 at (154, 360) on ul.el-menu.el-menu--inline >> nth=3 >> li >> nth=3
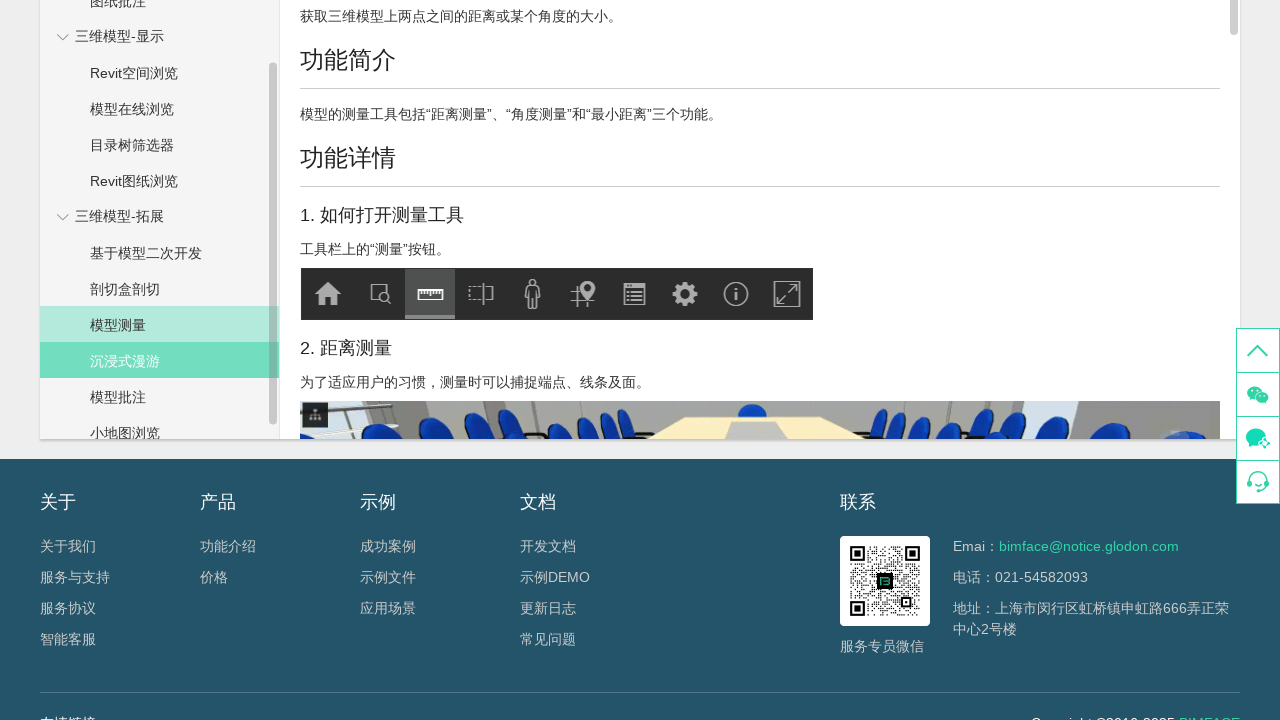

Waited for submenu item 4 action to complete (2 seconds)
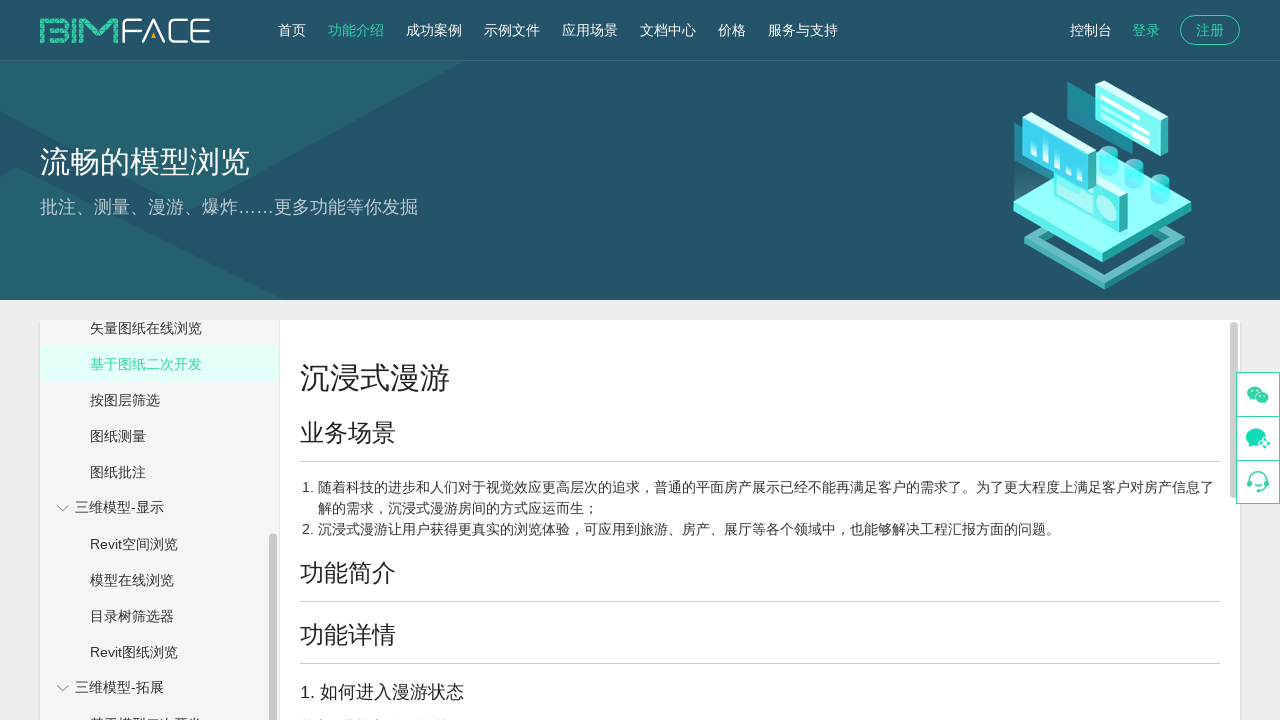

Clicked submenu item 5 in menu section 4 at (154, 360) on ul.el-menu.el-menu--inline >> nth=3 >> li >> nth=4
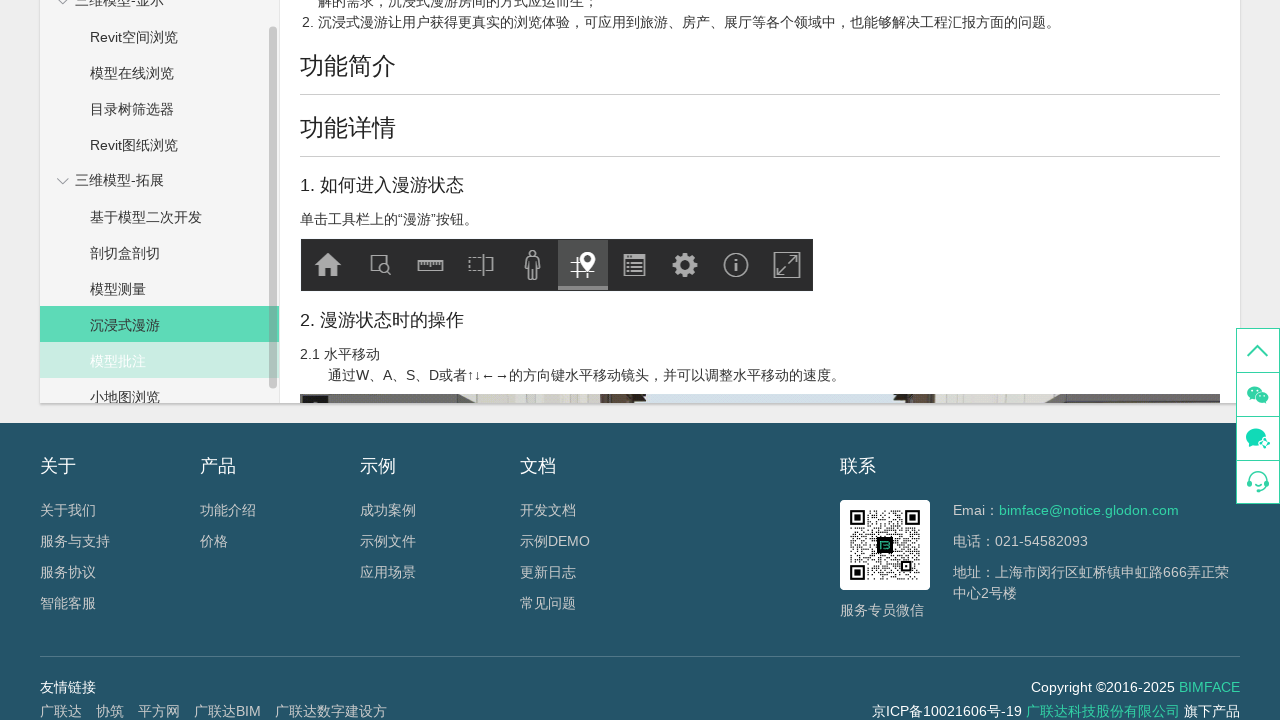

Waited for submenu item 5 action to complete (2 seconds)
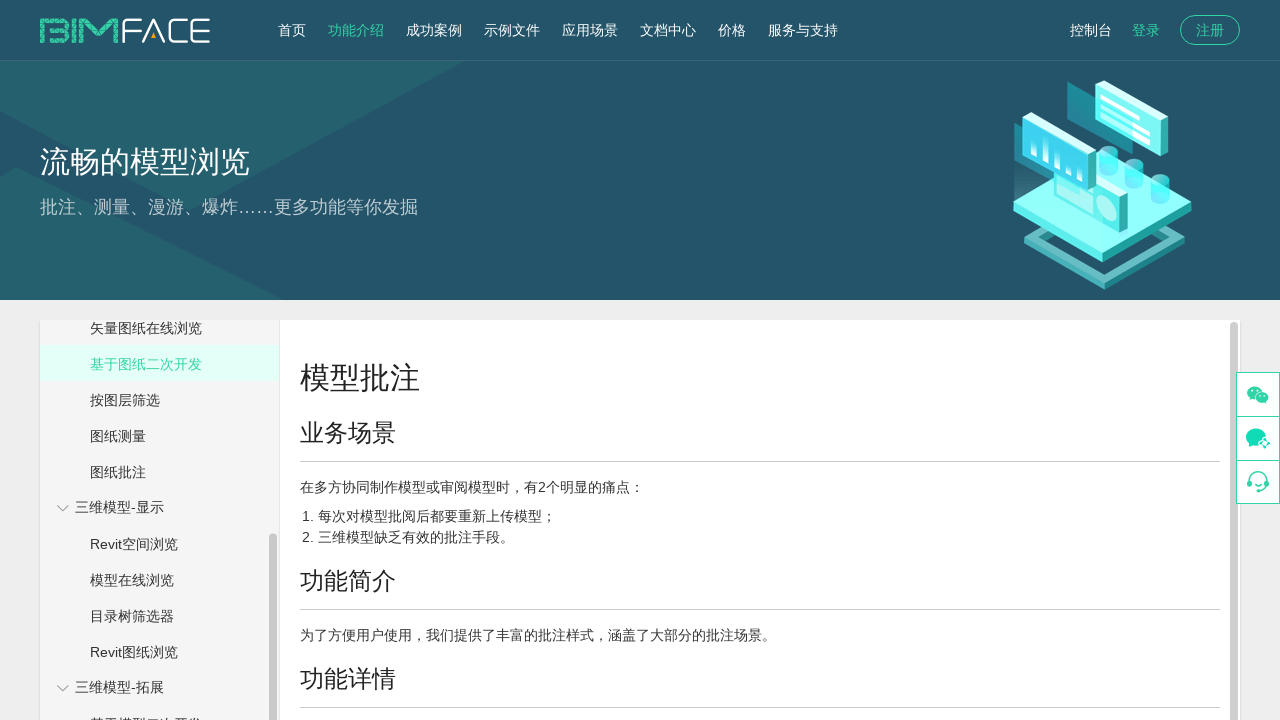

Clicked submenu item 6 in menu section 4 at (154, 364) on ul.el-menu.el-menu--inline >> nth=3 >> li >> nth=5
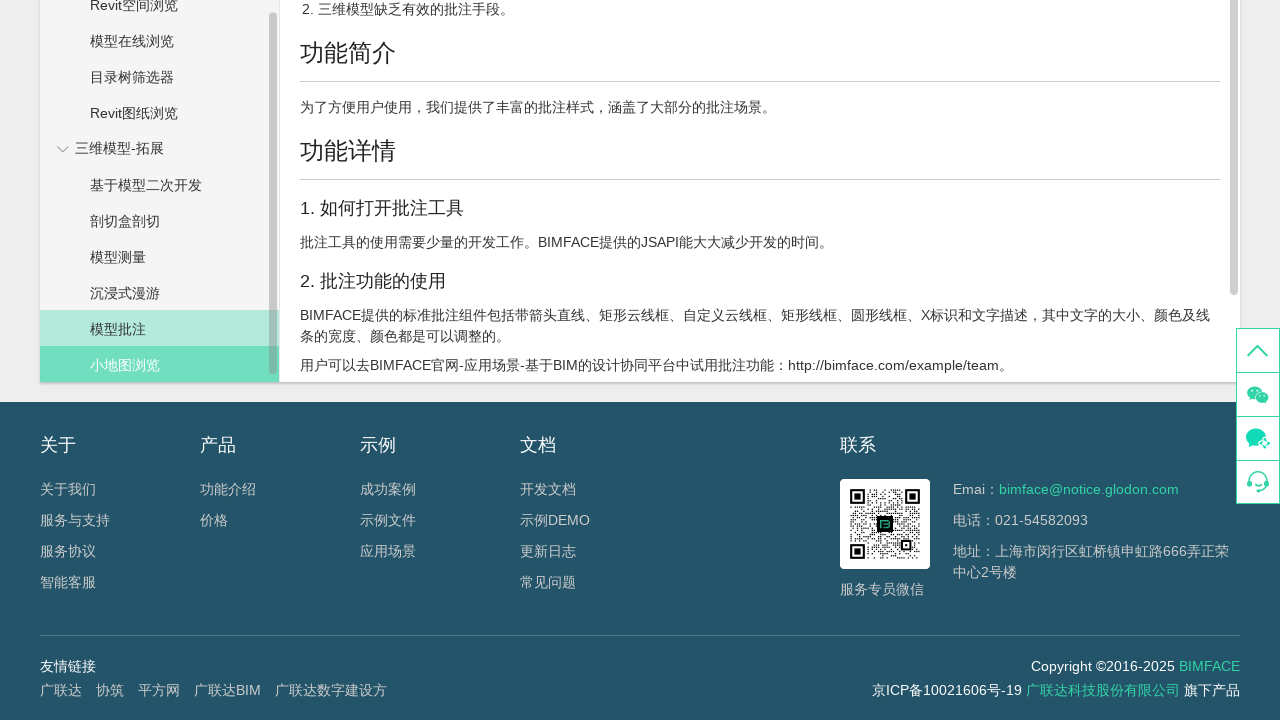

Waited for submenu item 6 action to complete (2 seconds)
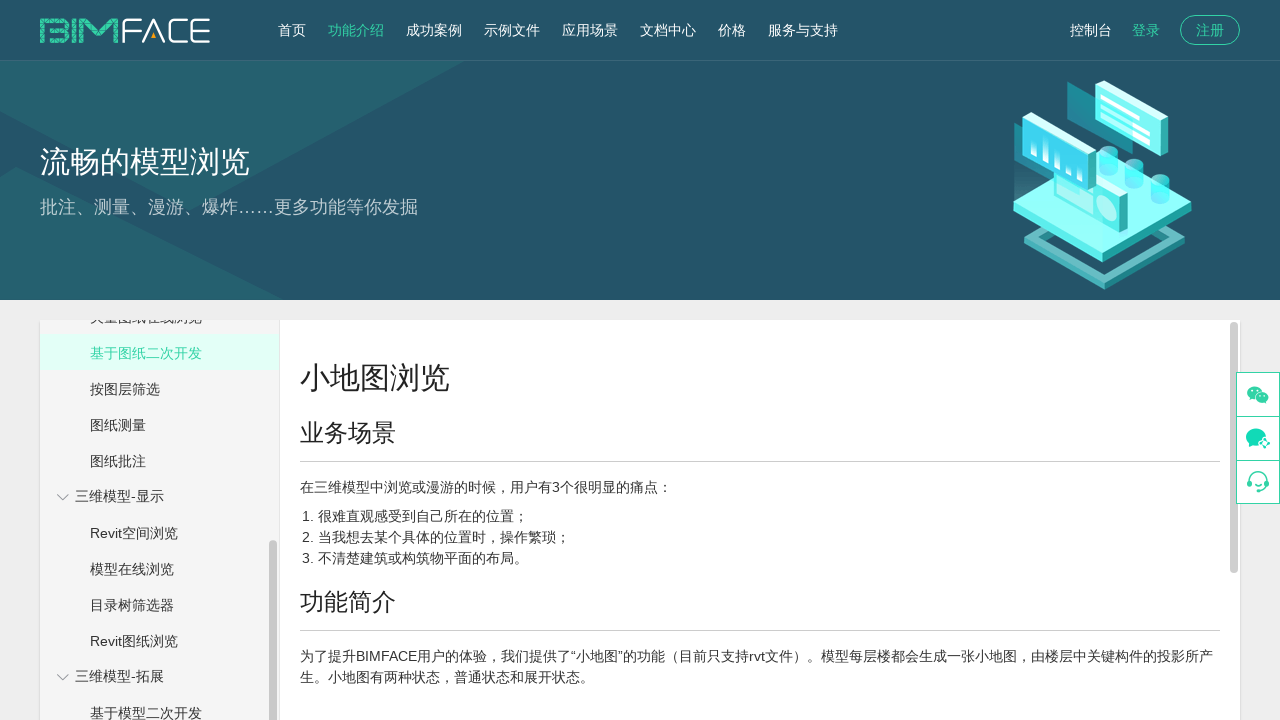

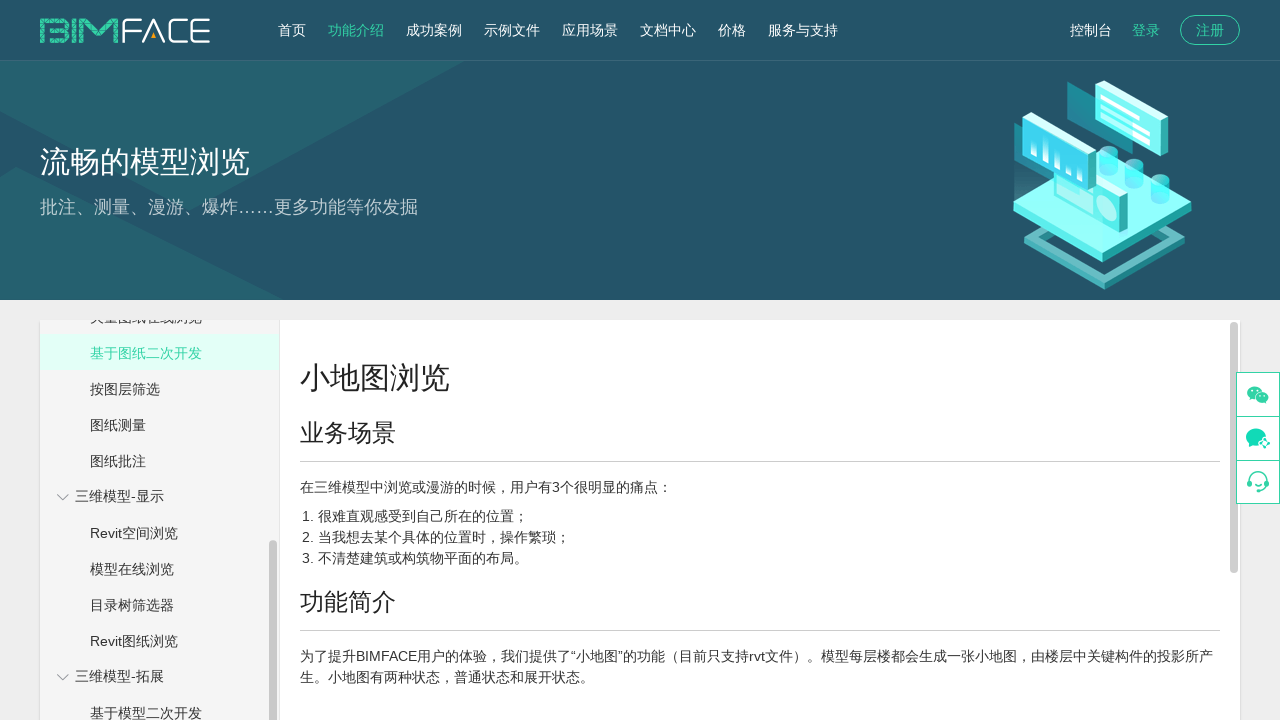